Tests the jQuery UI date picker by opening it, navigating to a specific month/year (May 2024), and selecting a specific date (20th)

Starting URL: https://jqueryui.com/datepicker/

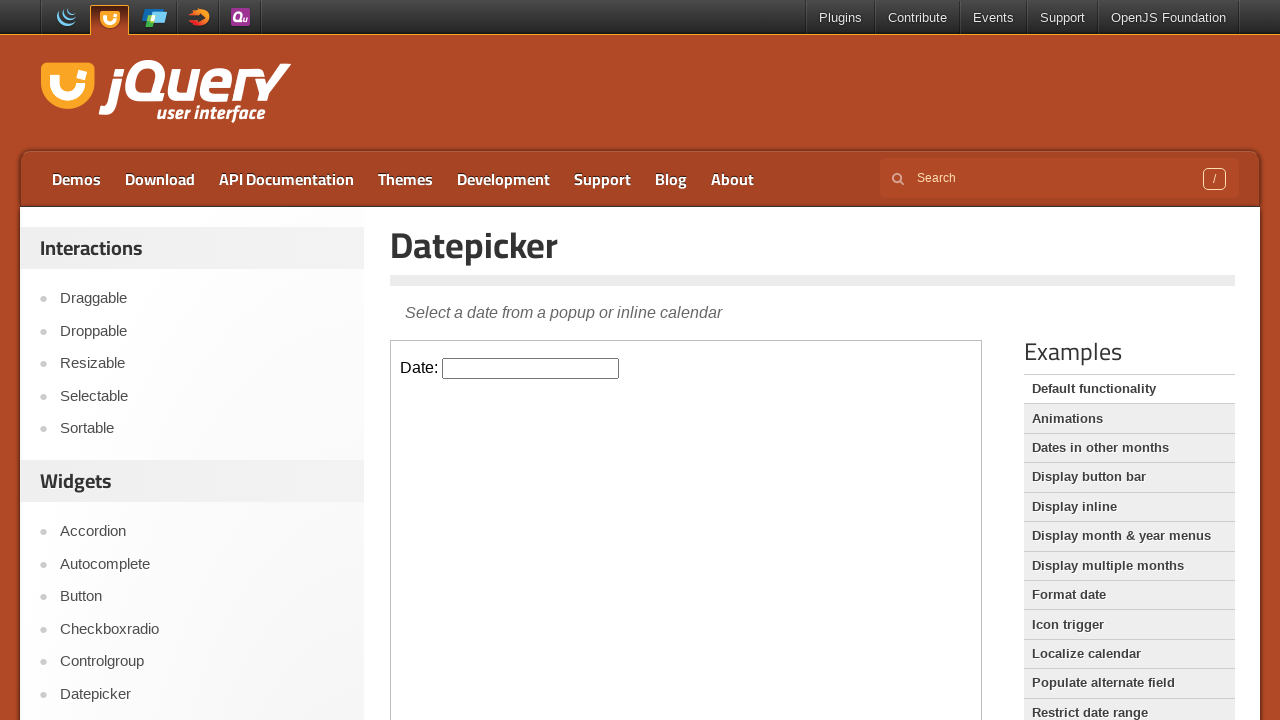

Located the demo iframe for date picker
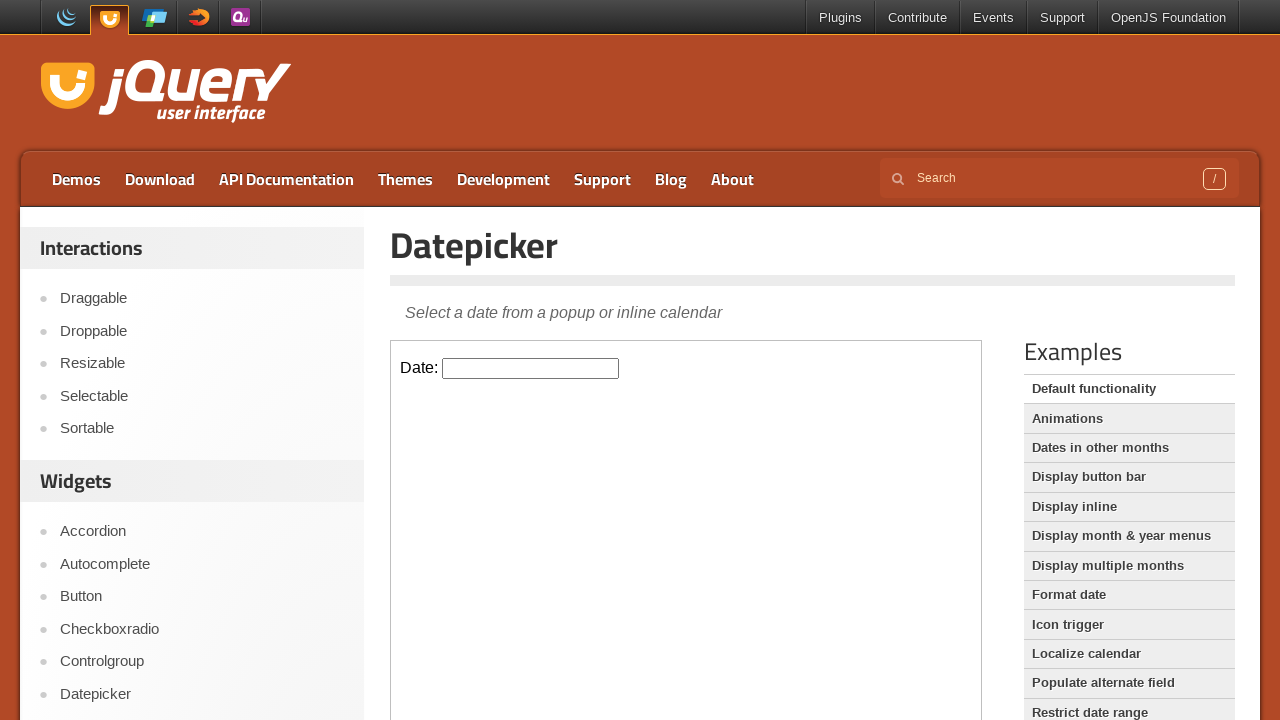

Clicked on datepicker input to open calendar at (531, 368) on .demo-frame >> internal:control=enter-frame >> #datepicker
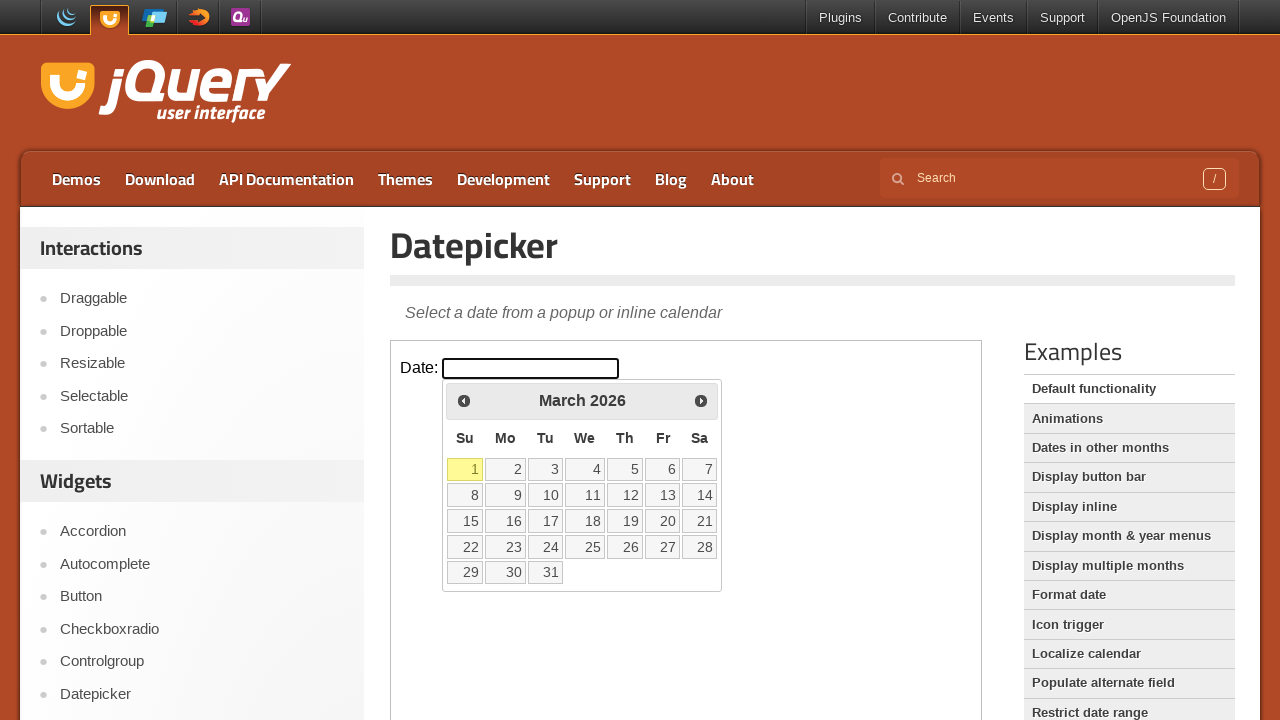

Retrieved current month/year: March 2026
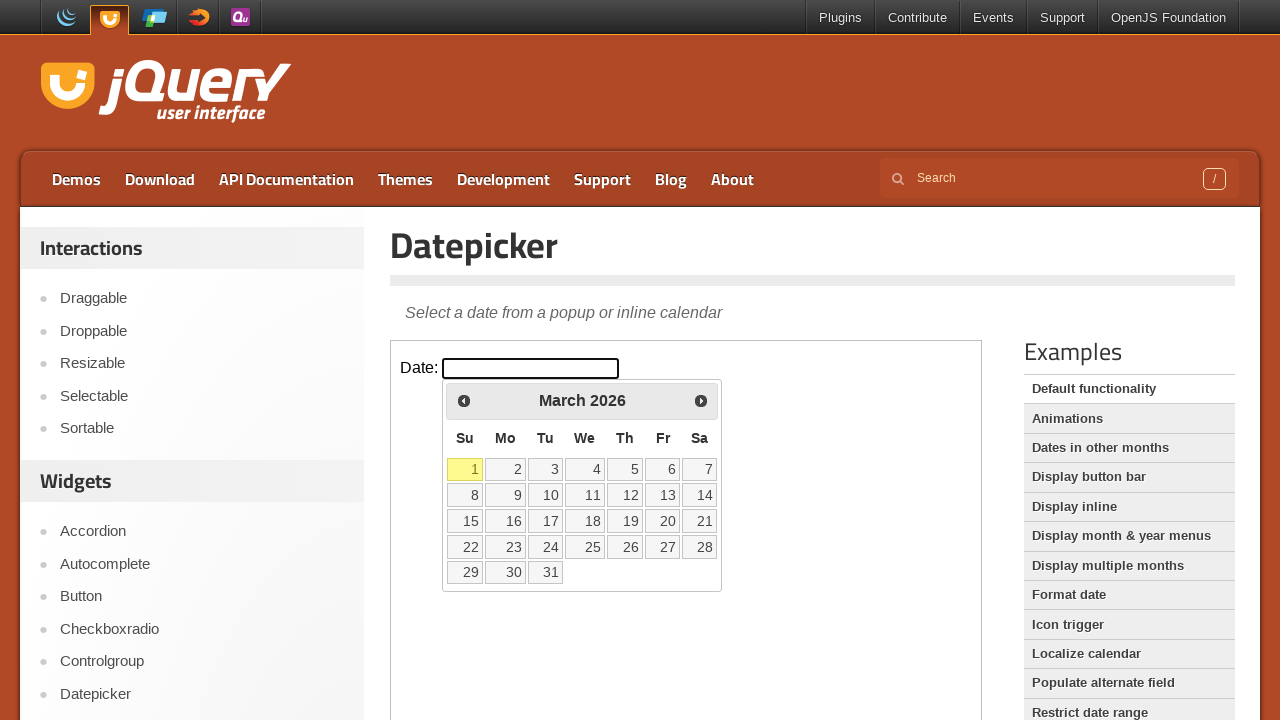

Clicked previous month button to navigate calendar at (464, 400) on .demo-frame >> internal:control=enter-frame >> .ui-icon.ui-icon-circle-triangle-
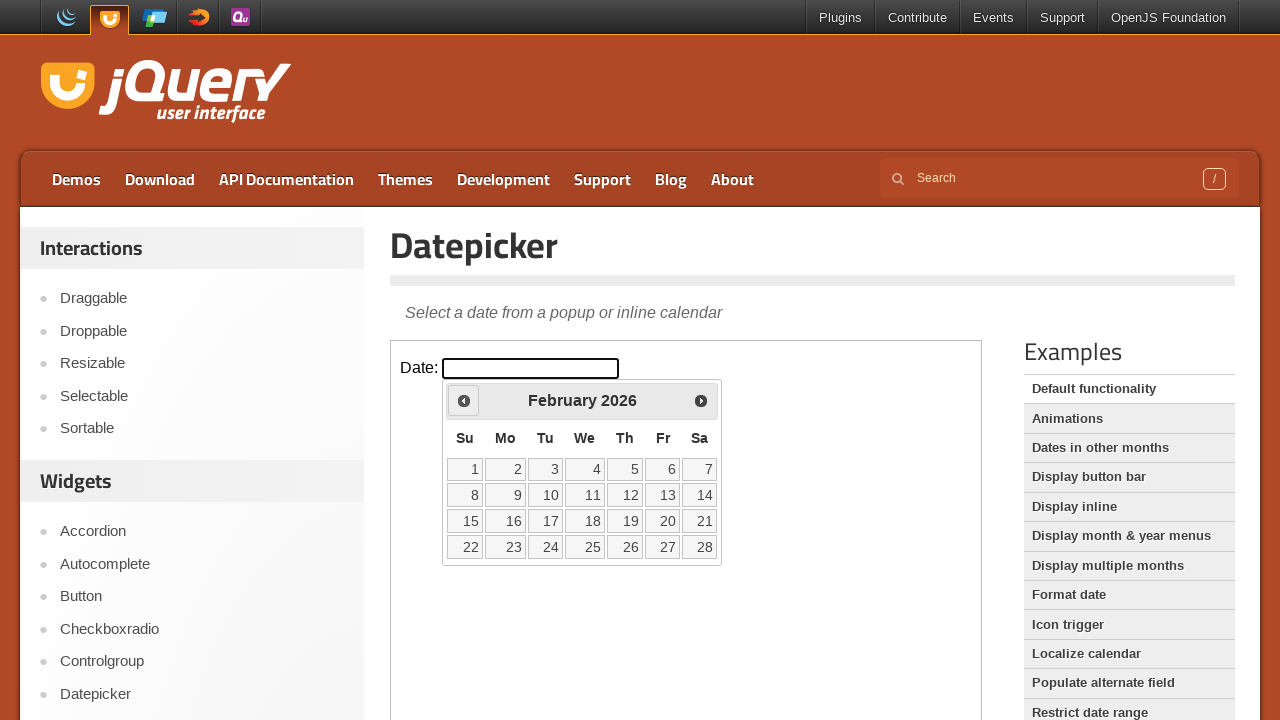

Waited for calendar to update after month navigation
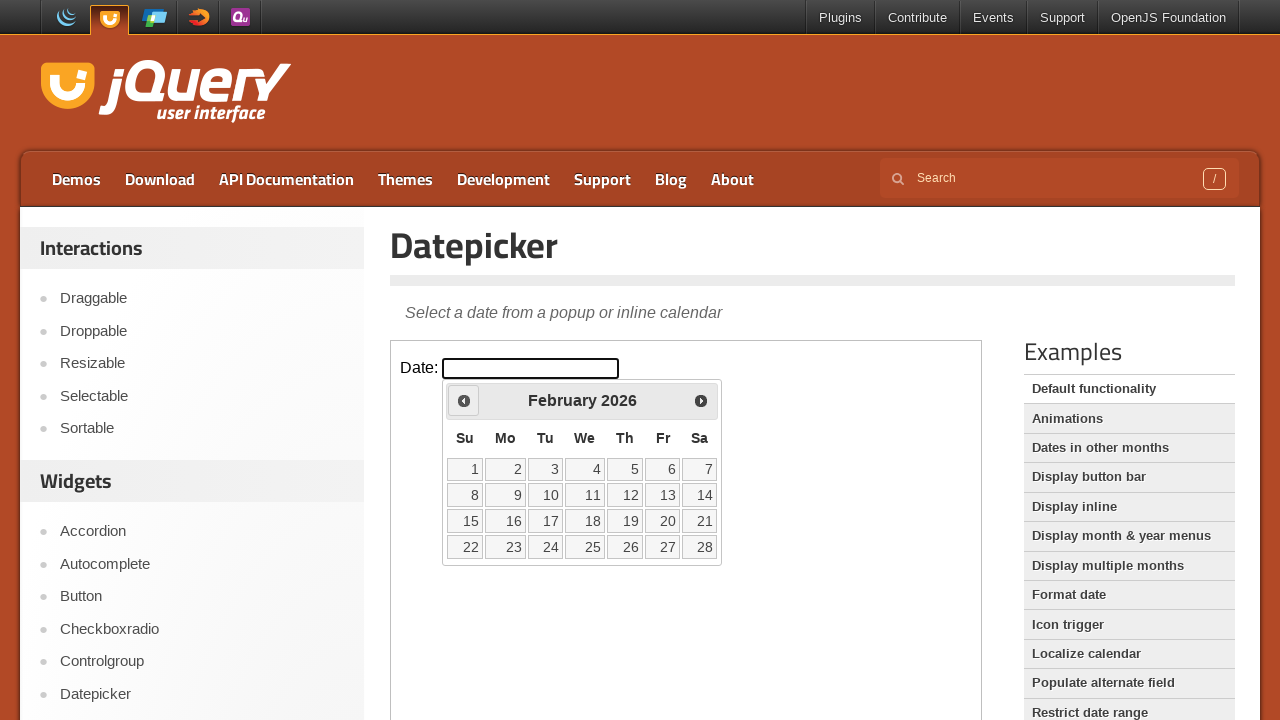

Retrieved current month/year: February 2026
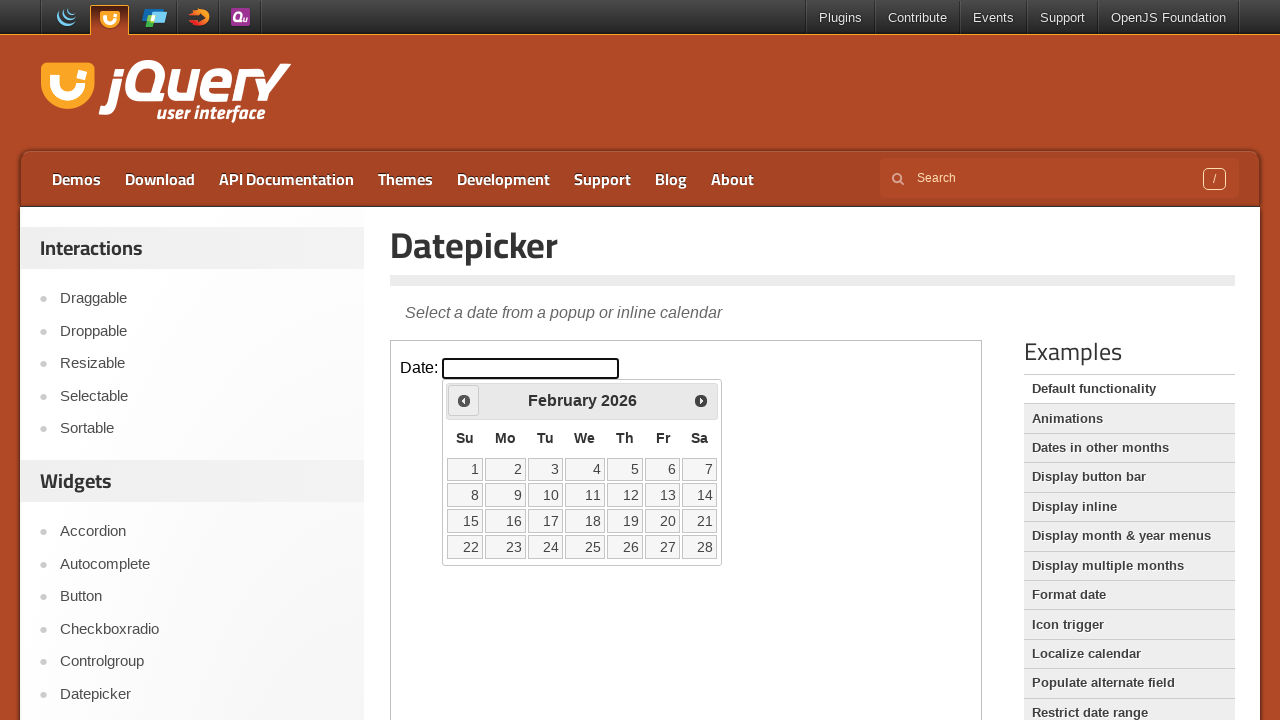

Clicked previous month button to navigate calendar at (464, 400) on .demo-frame >> internal:control=enter-frame >> .ui-icon.ui-icon-circle-triangle-
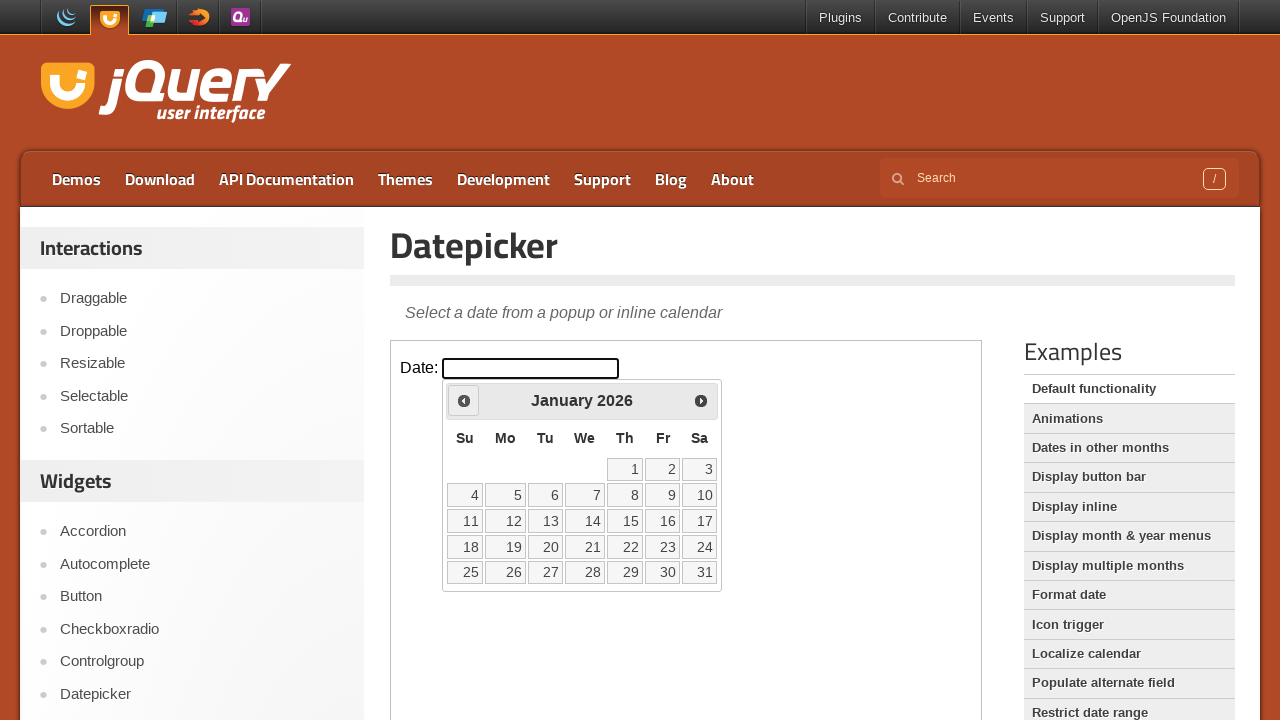

Waited for calendar to update after month navigation
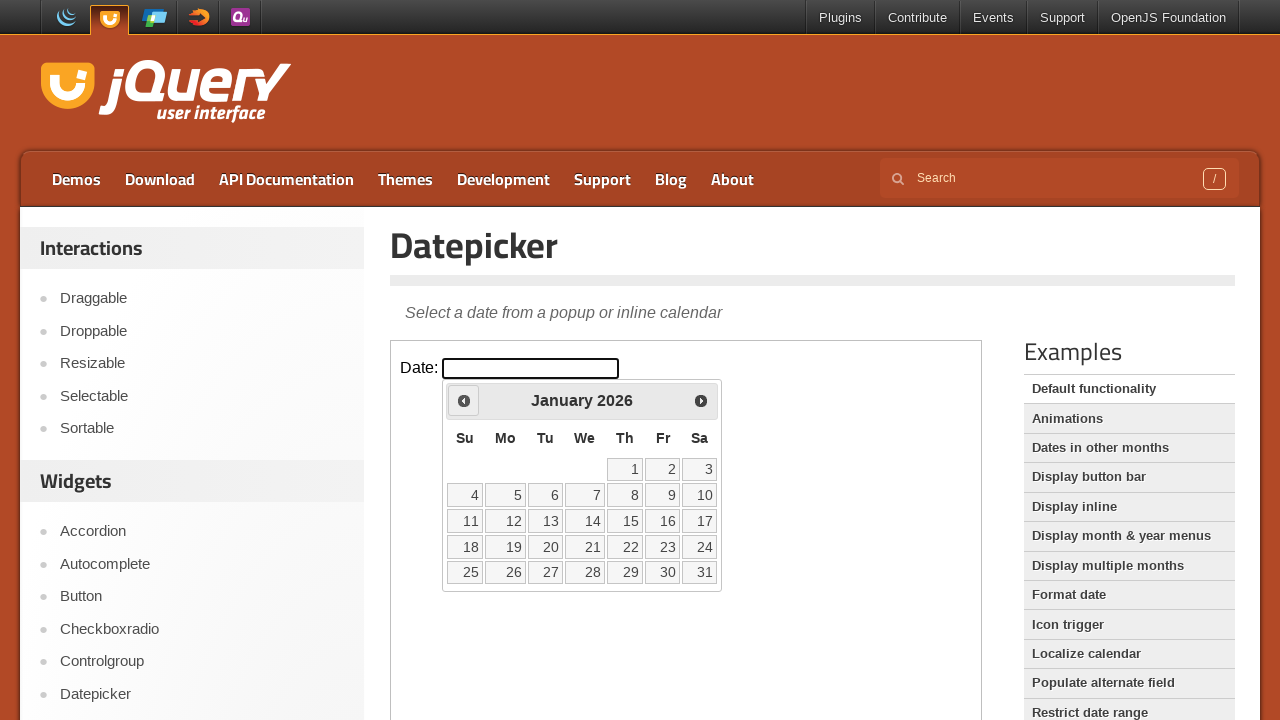

Retrieved current month/year: January 2026
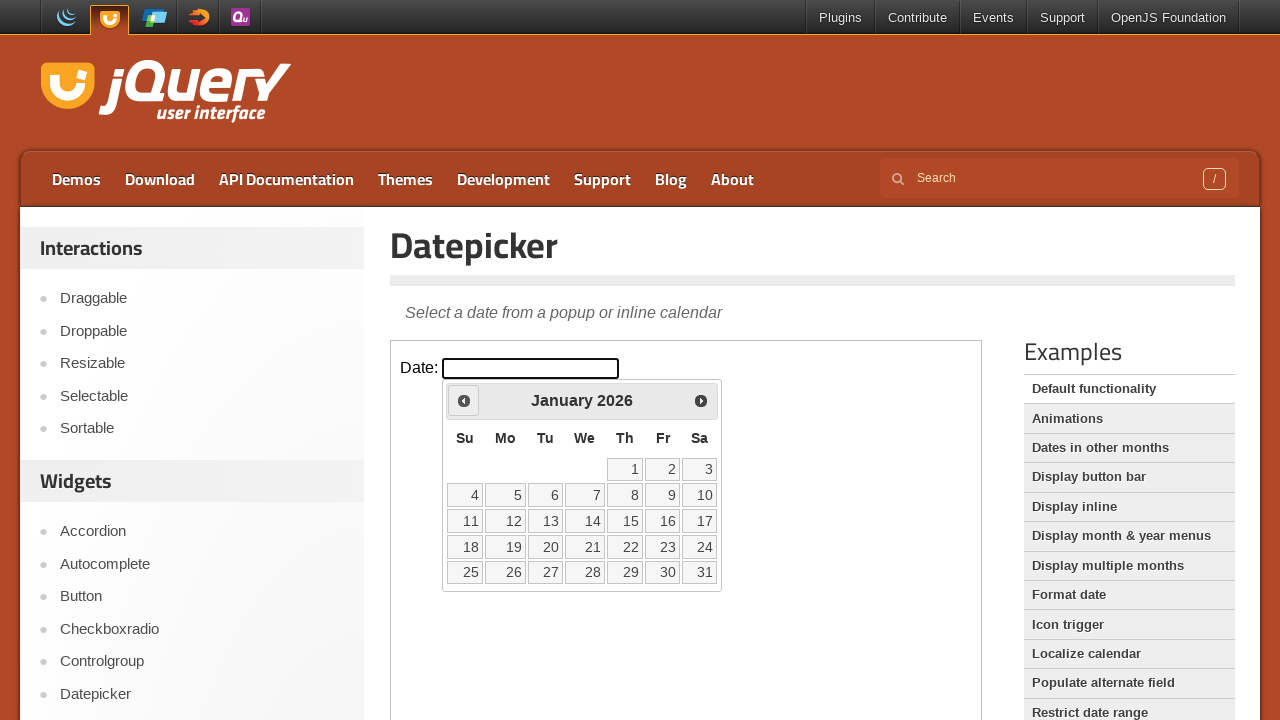

Clicked previous month button to navigate calendar at (464, 400) on .demo-frame >> internal:control=enter-frame >> .ui-icon.ui-icon-circle-triangle-
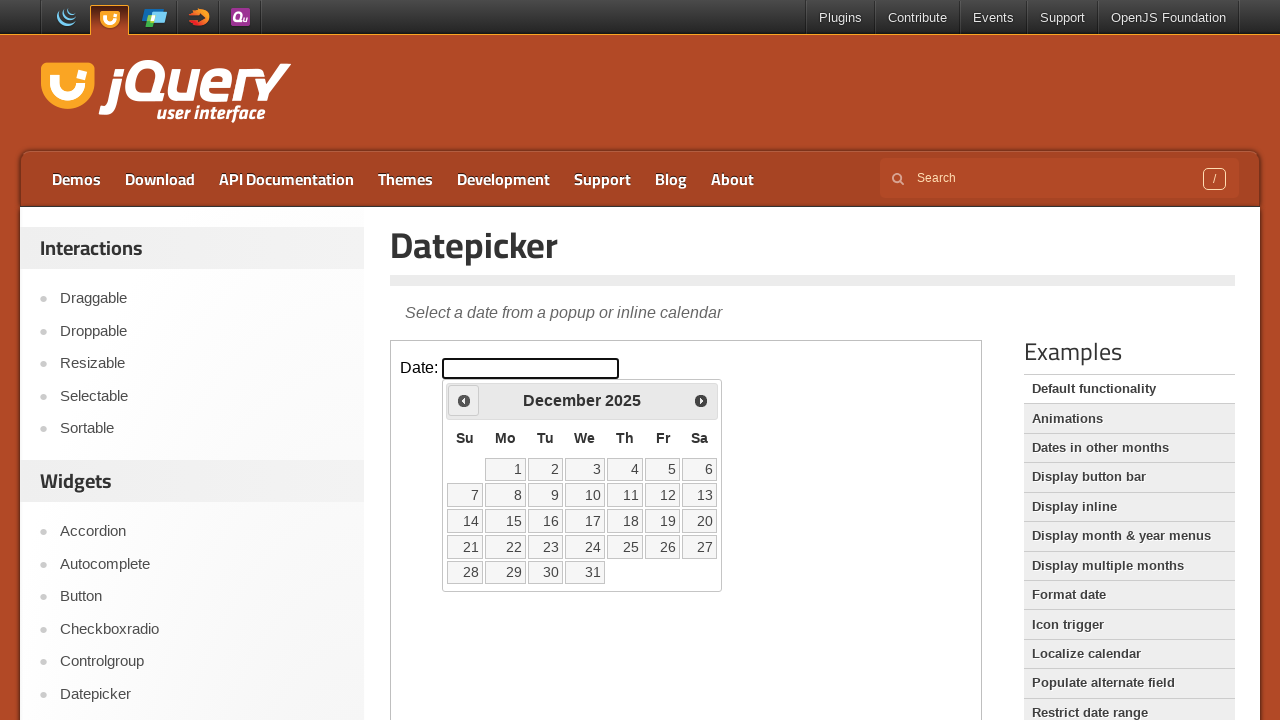

Waited for calendar to update after month navigation
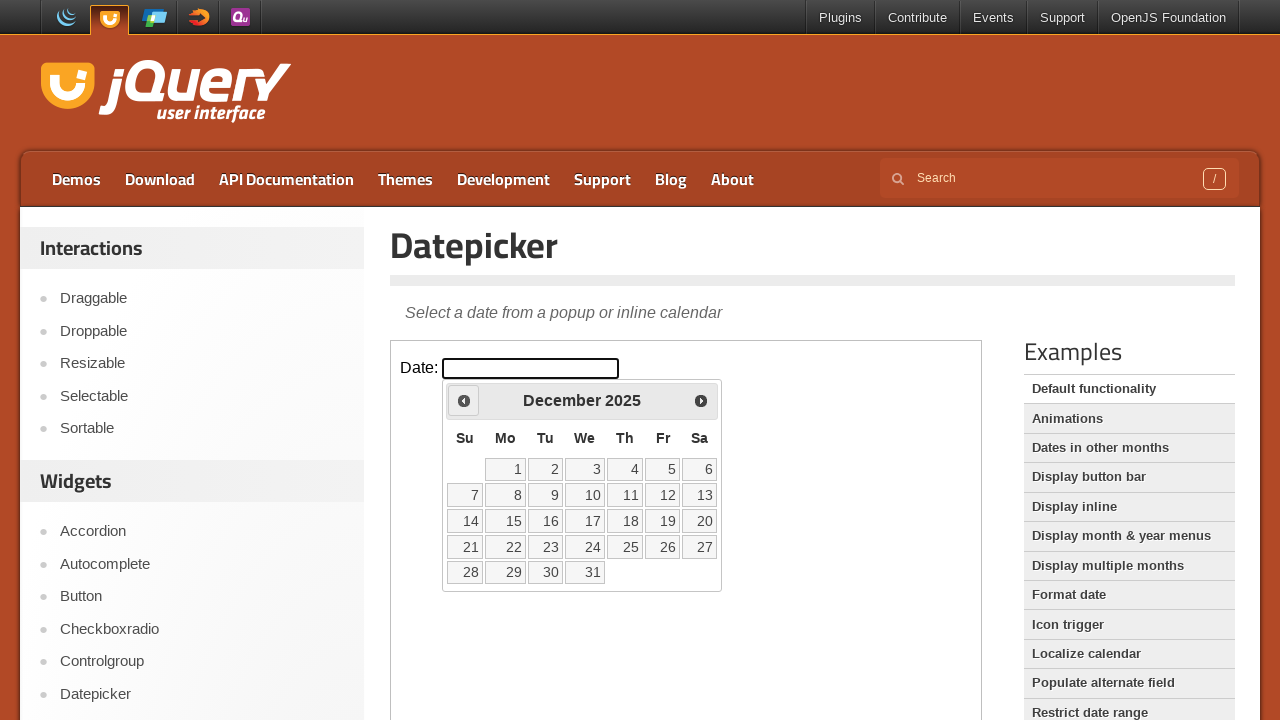

Retrieved current month/year: December 2025
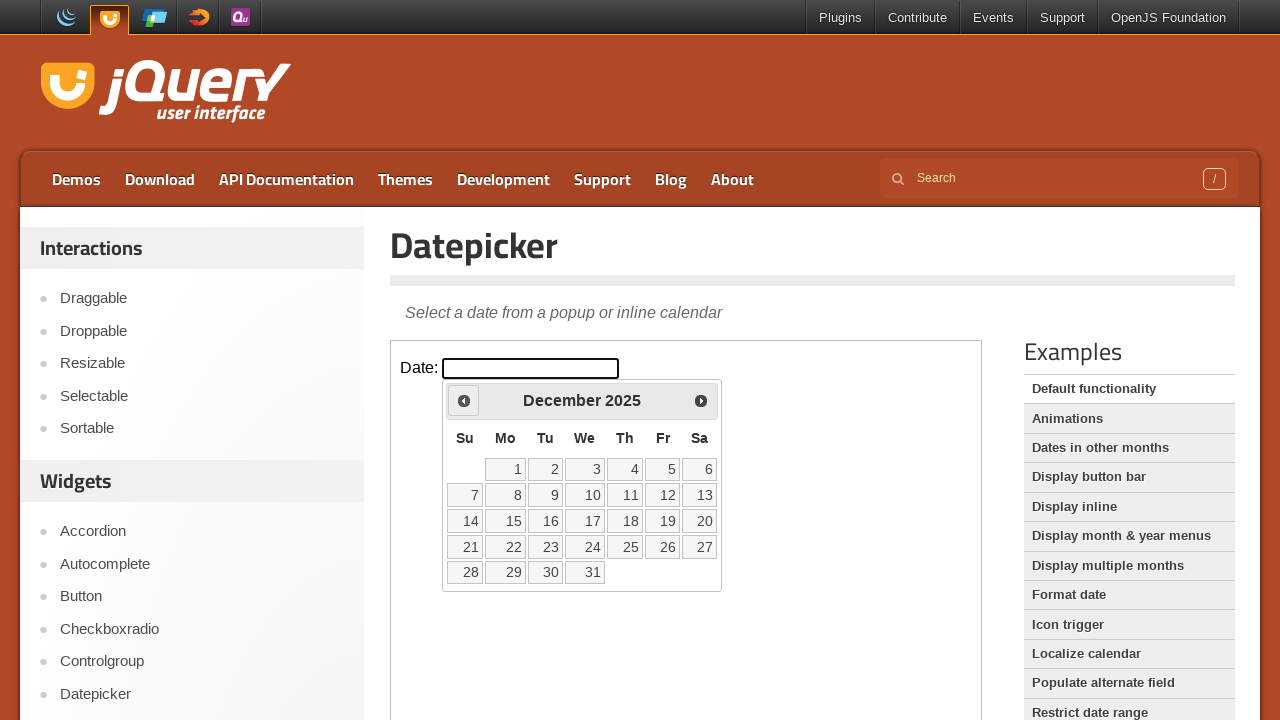

Clicked previous month button to navigate calendar at (464, 400) on .demo-frame >> internal:control=enter-frame >> .ui-icon.ui-icon-circle-triangle-
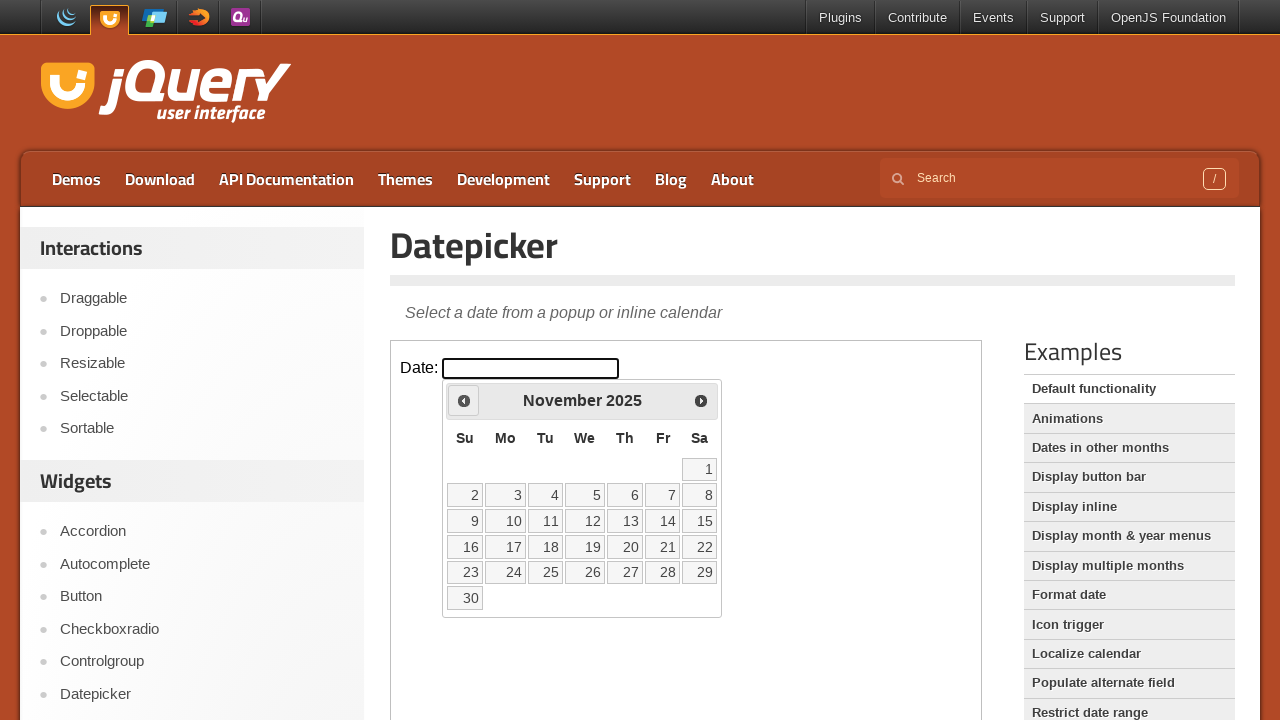

Waited for calendar to update after month navigation
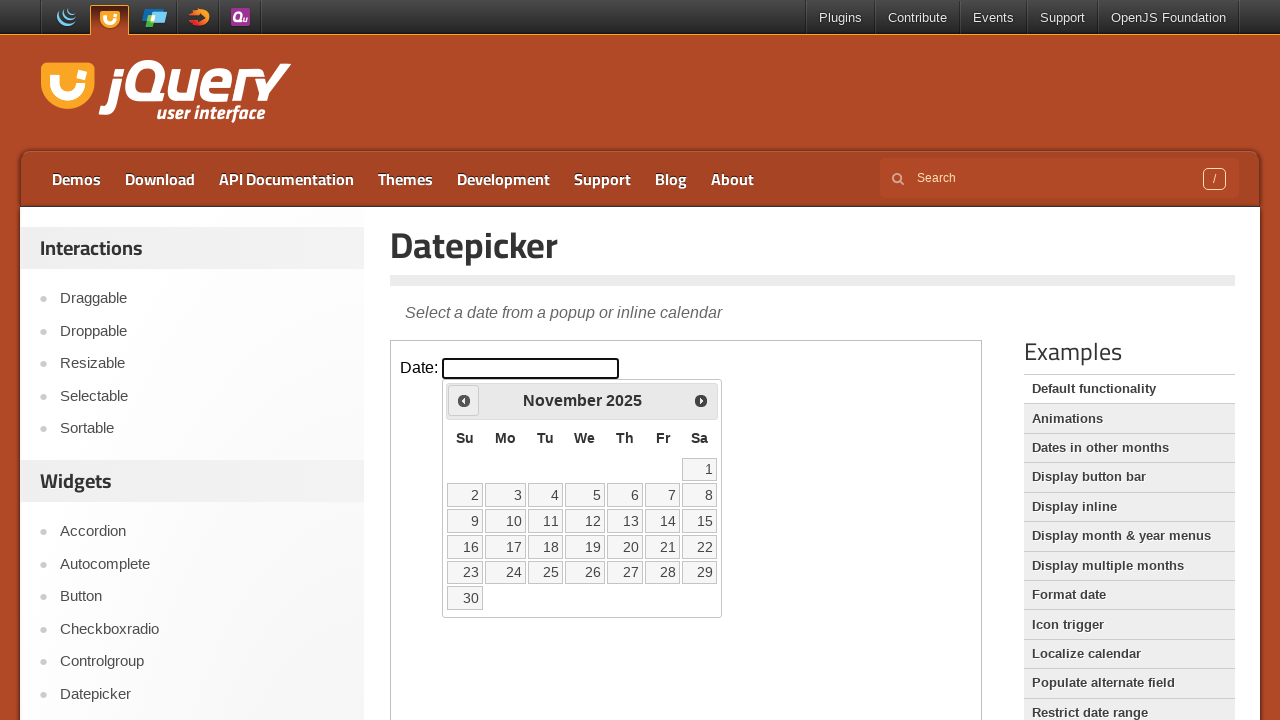

Retrieved current month/year: November 2025
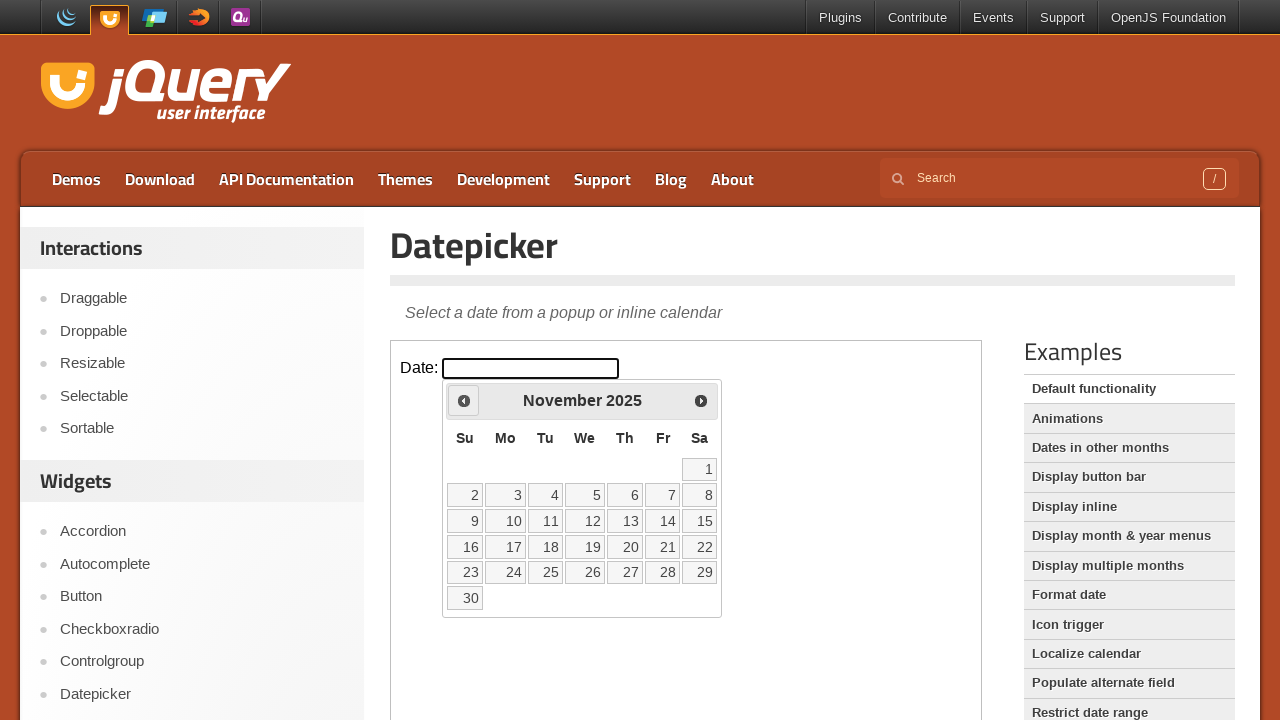

Clicked previous month button to navigate calendar at (464, 400) on .demo-frame >> internal:control=enter-frame >> .ui-icon.ui-icon-circle-triangle-
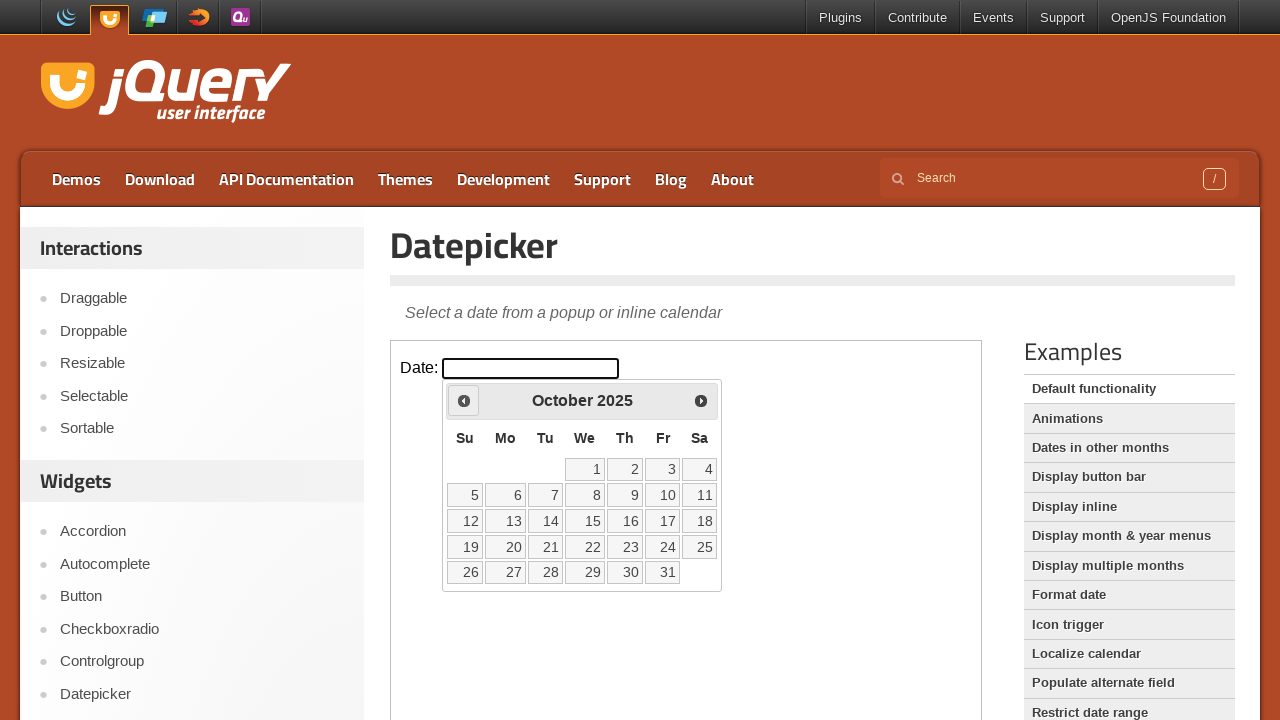

Waited for calendar to update after month navigation
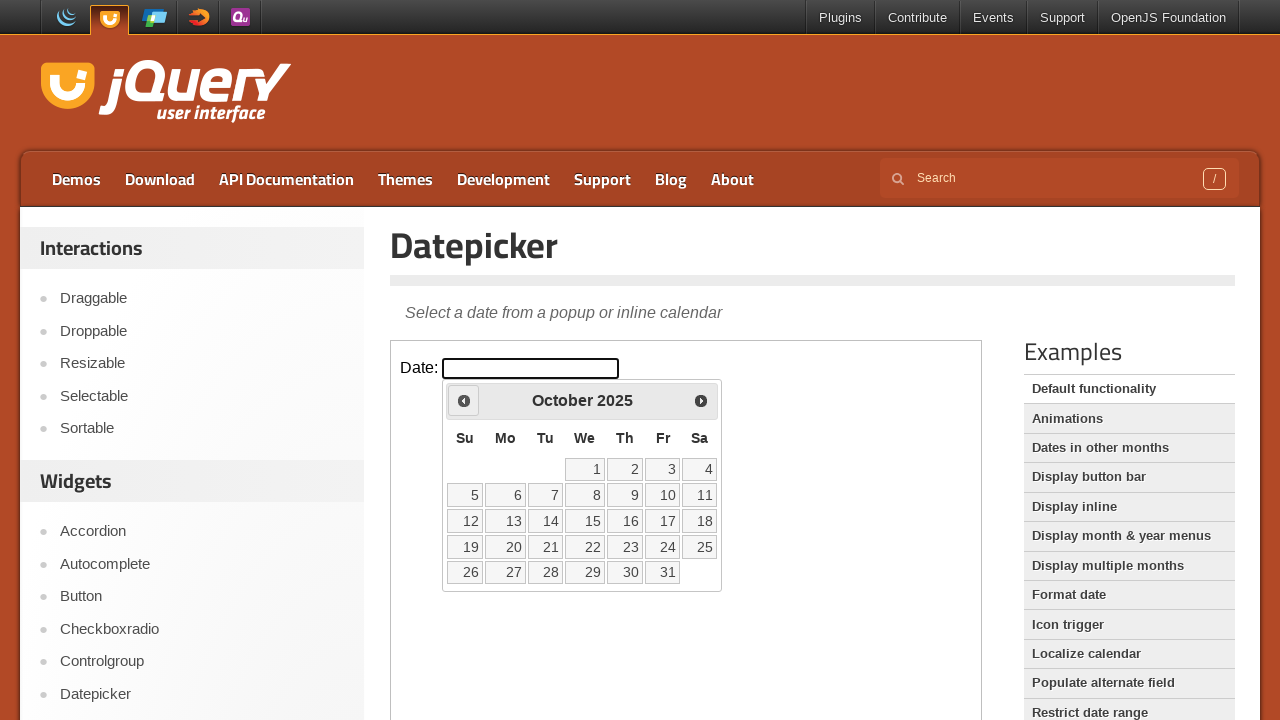

Retrieved current month/year: October 2025
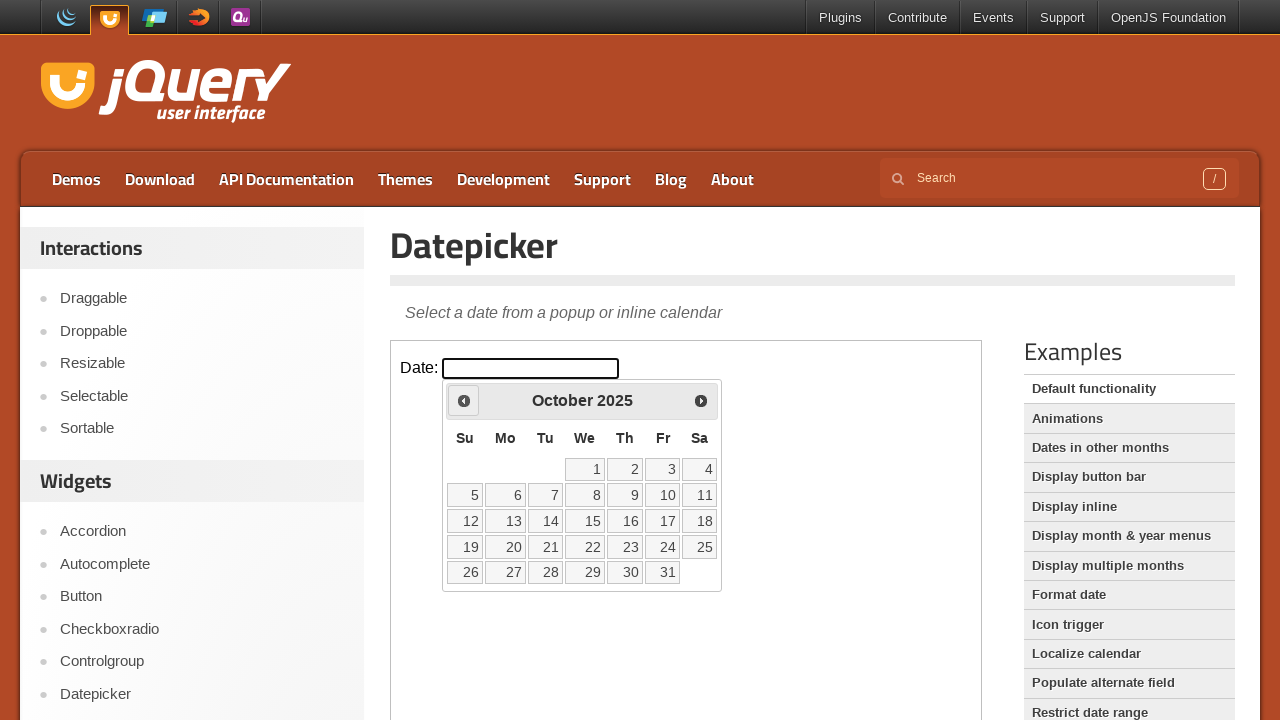

Clicked previous month button to navigate calendar at (464, 400) on .demo-frame >> internal:control=enter-frame >> .ui-icon.ui-icon-circle-triangle-
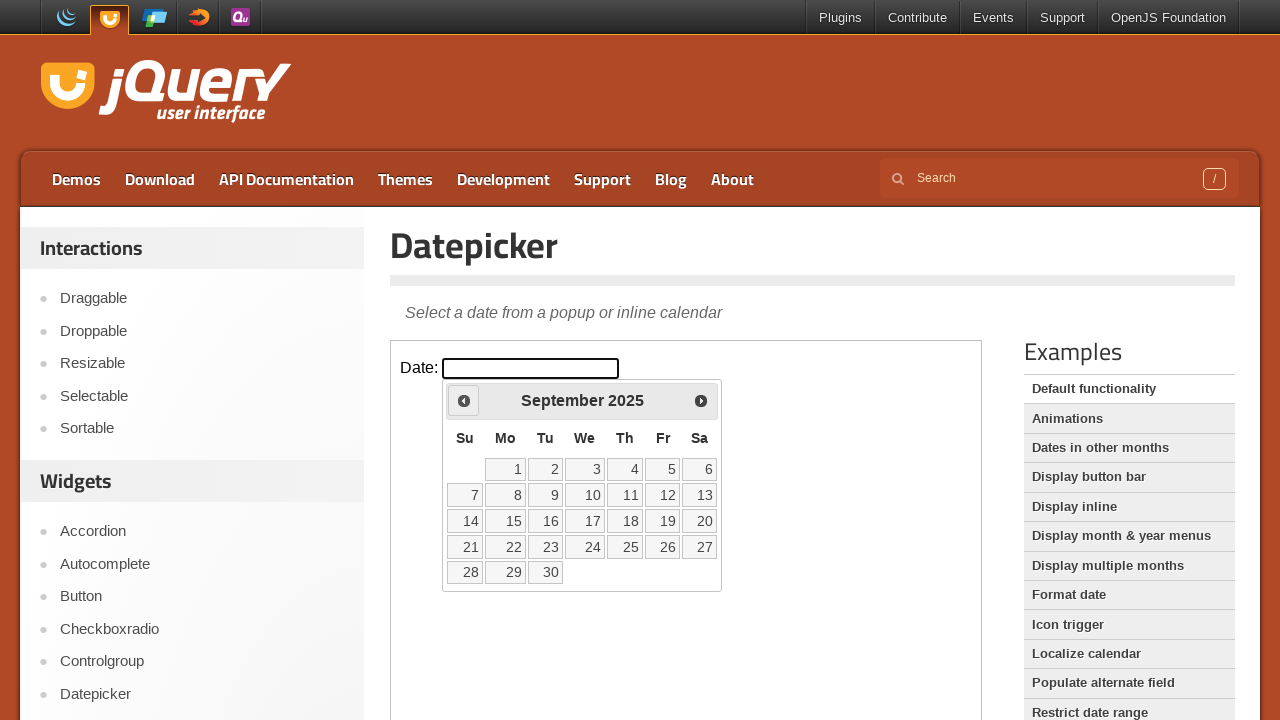

Waited for calendar to update after month navigation
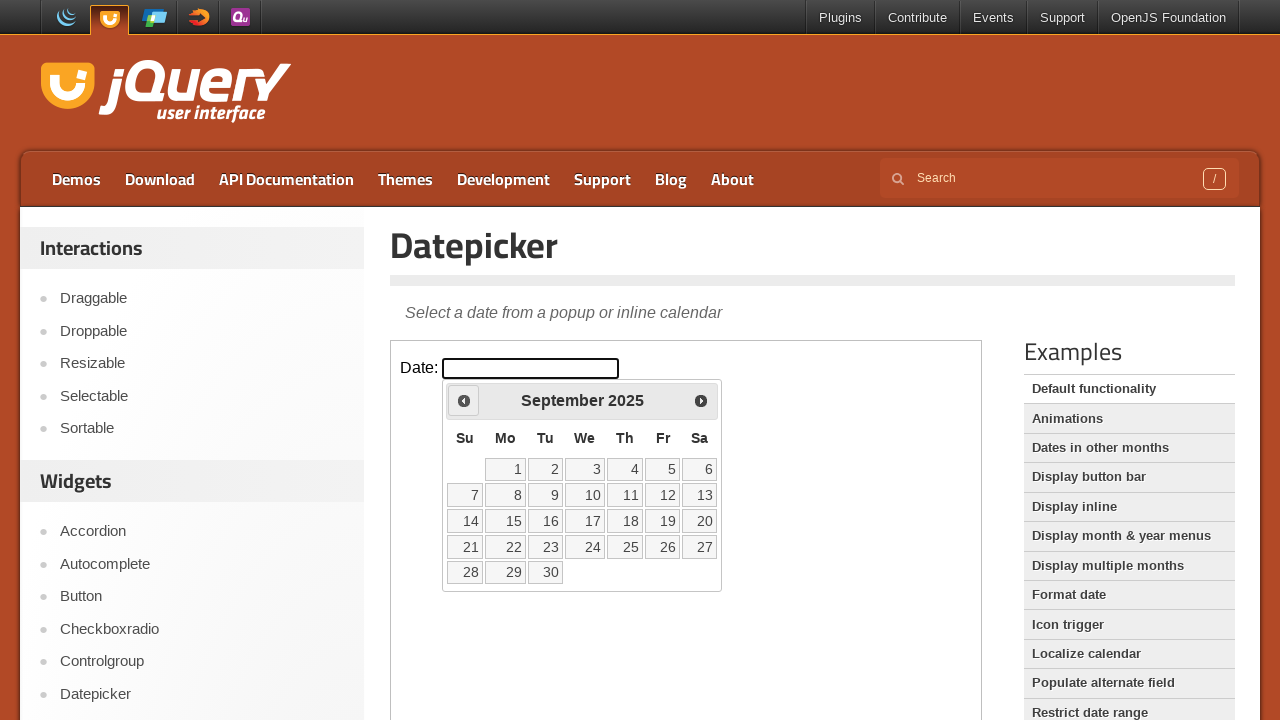

Retrieved current month/year: September 2025
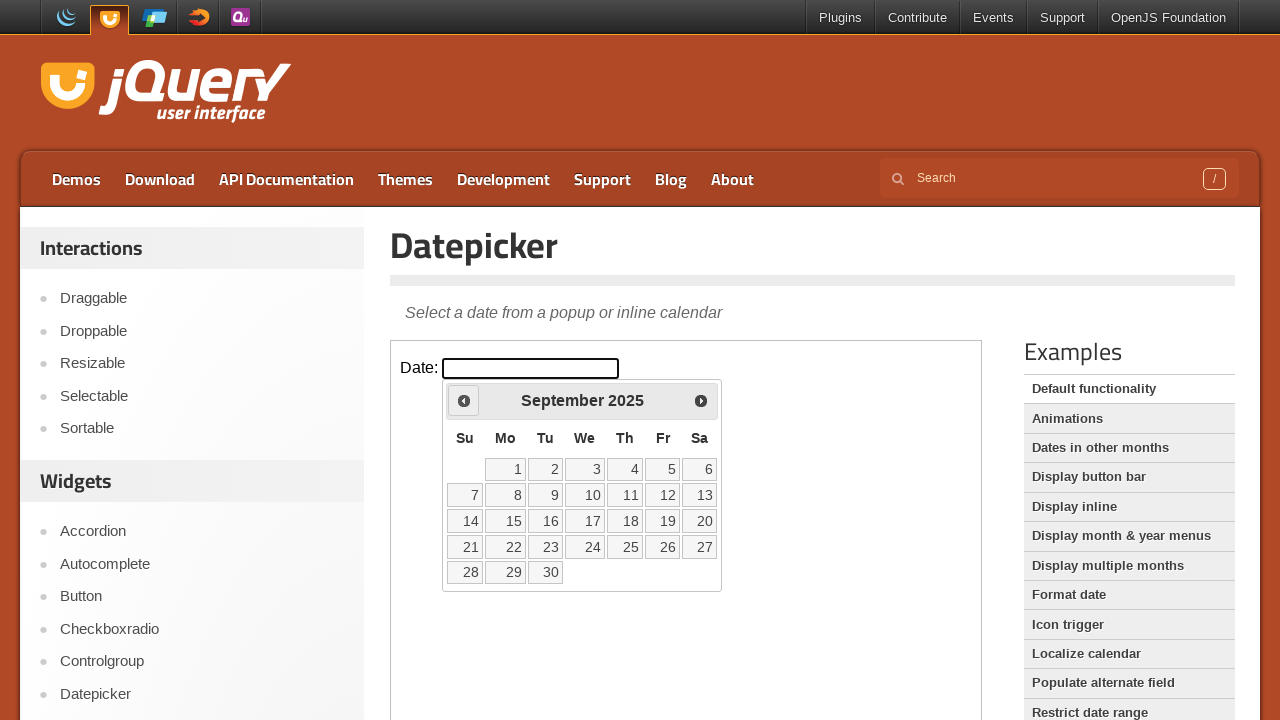

Clicked previous month button to navigate calendar at (464, 400) on .demo-frame >> internal:control=enter-frame >> .ui-icon.ui-icon-circle-triangle-
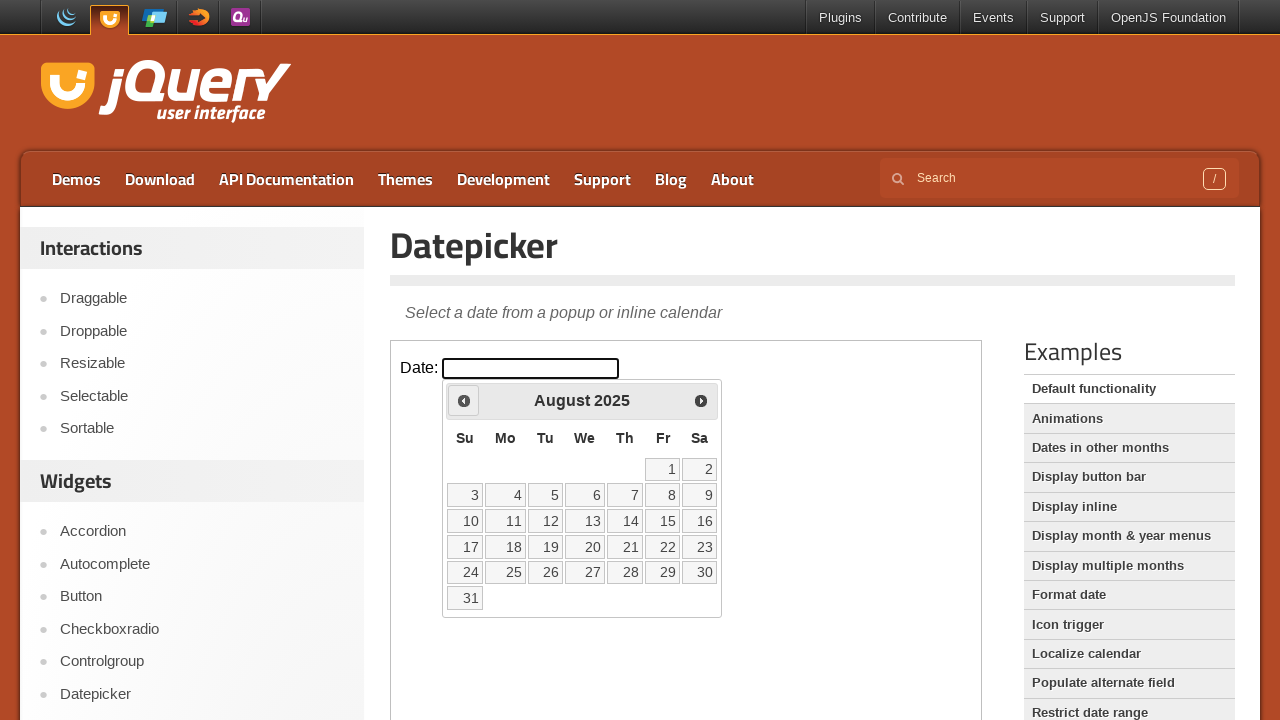

Waited for calendar to update after month navigation
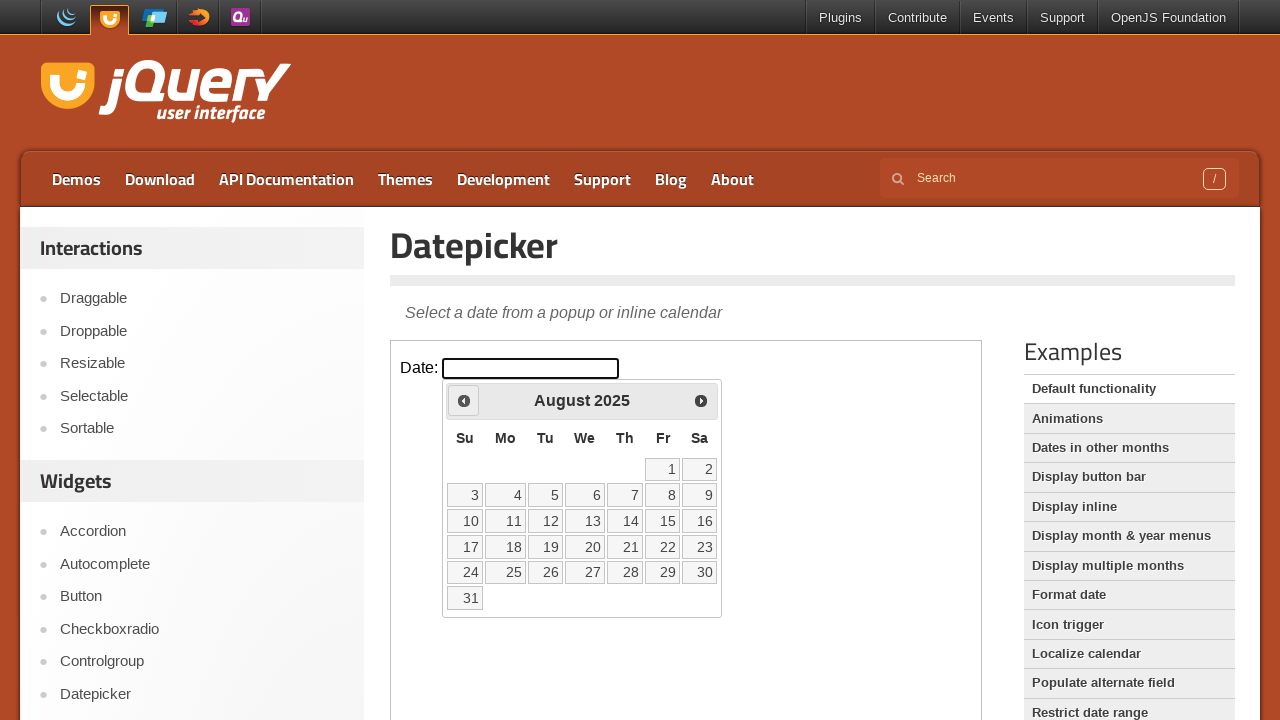

Retrieved current month/year: August 2025
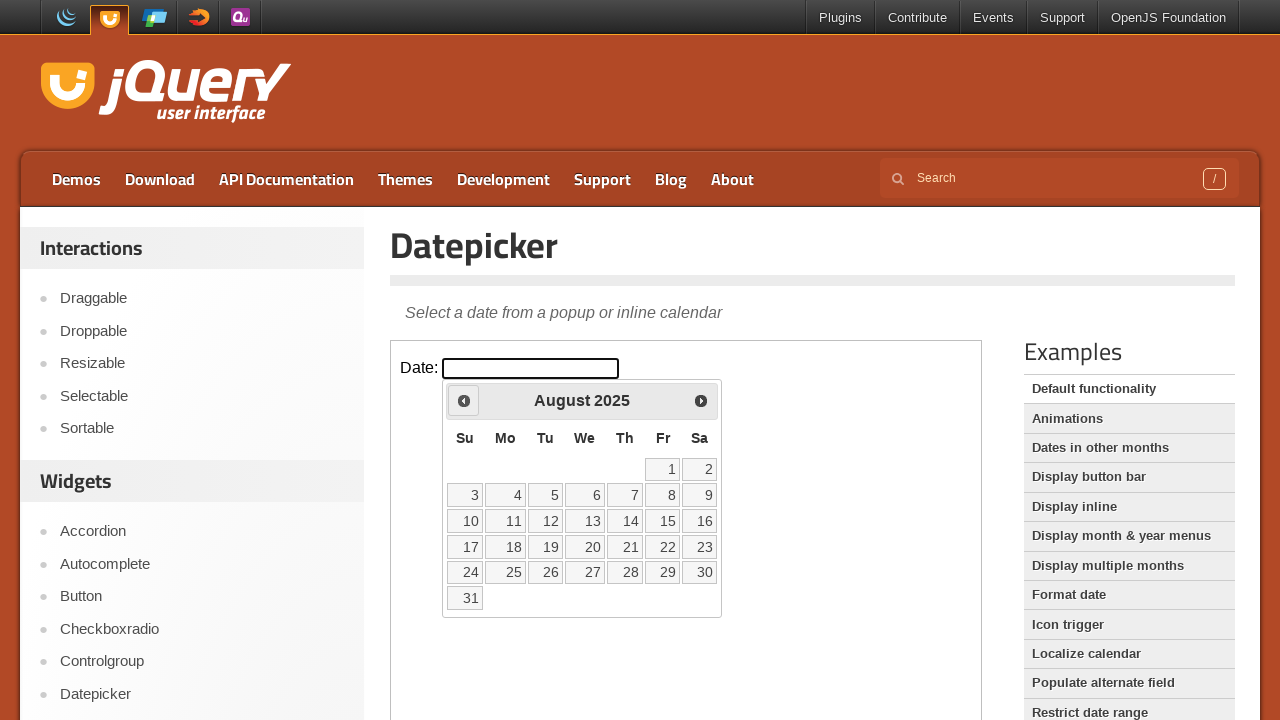

Clicked previous month button to navigate calendar at (464, 400) on .demo-frame >> internal:control=enter-frame >> .ui-icon.ui-icon-circle-triangle-
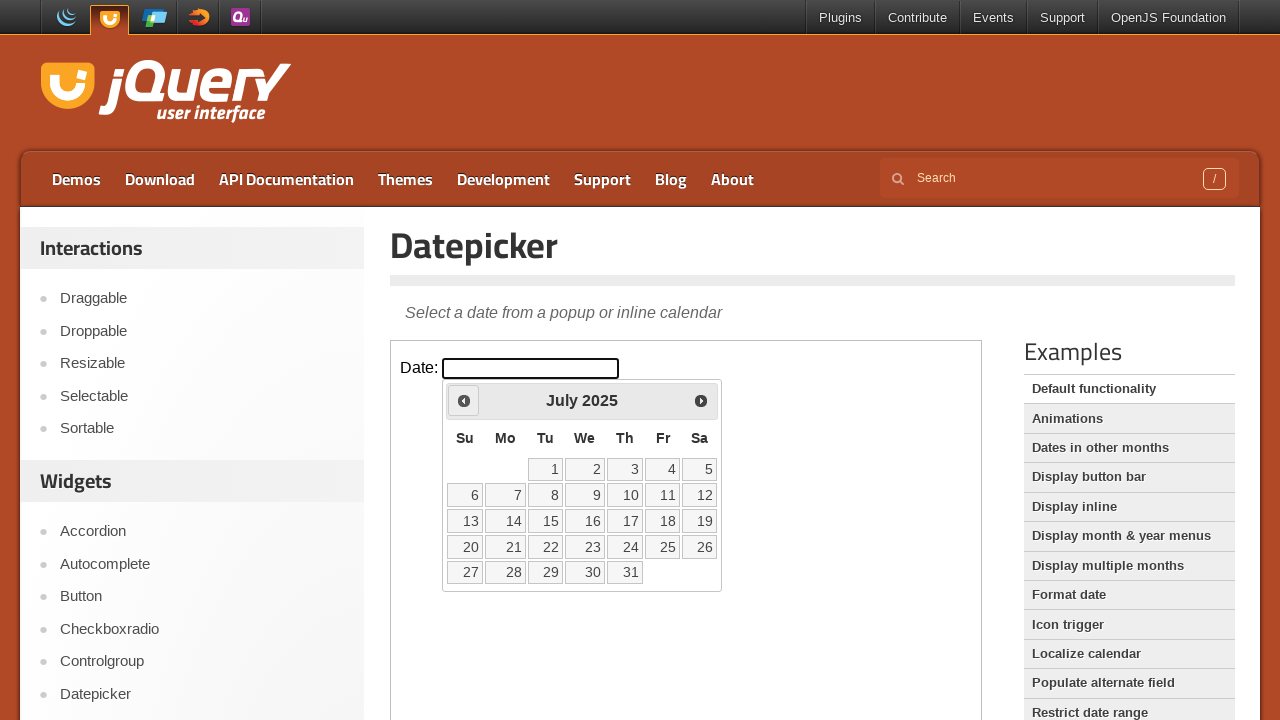

Waited for calendar to update after month navigation
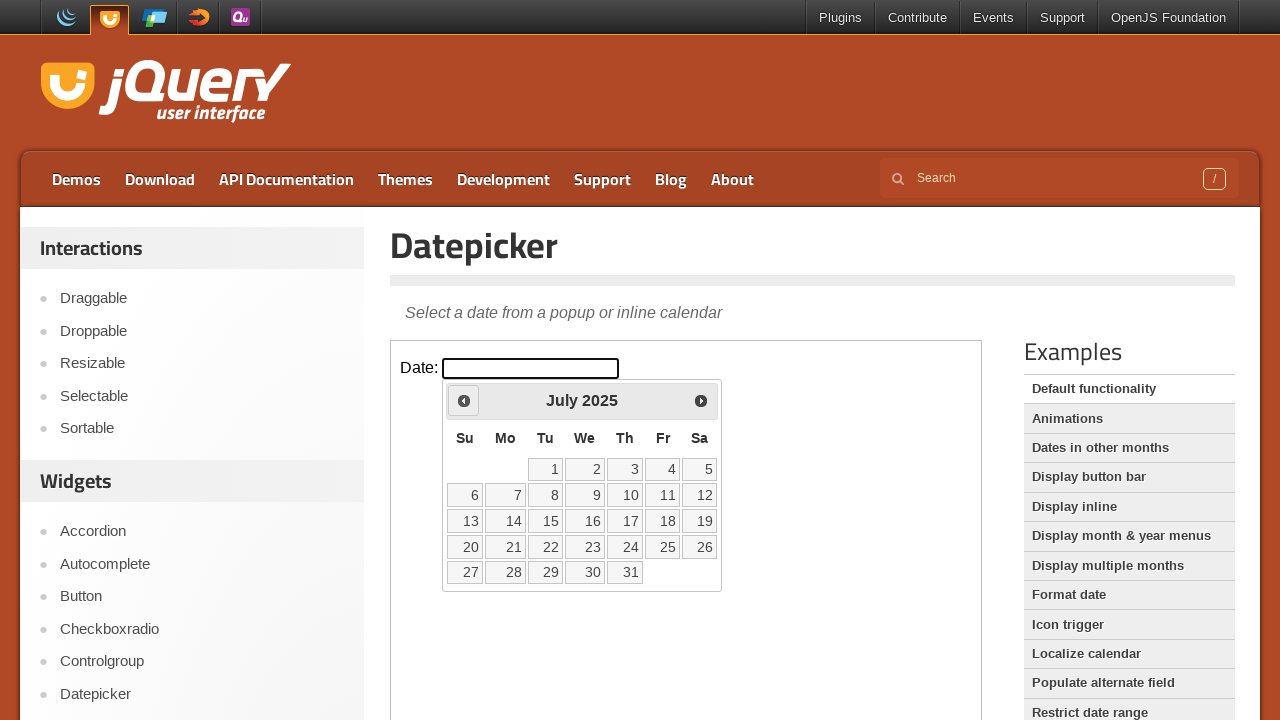

Retrieved current month/year: July 2025
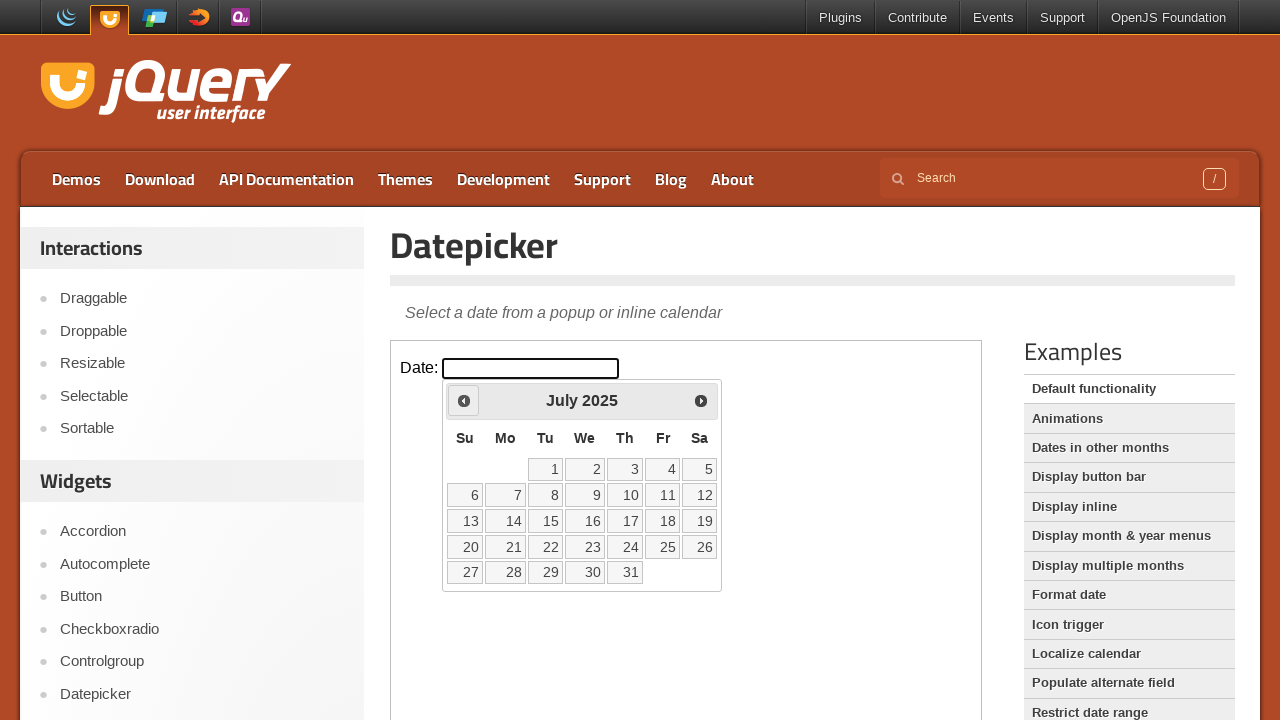

Clicked previous month button to navigate calendar at (464, 400) on .demo-frame >> internal:control=enter-frame >> .ui-icon.ui-icon-circle-triangle-
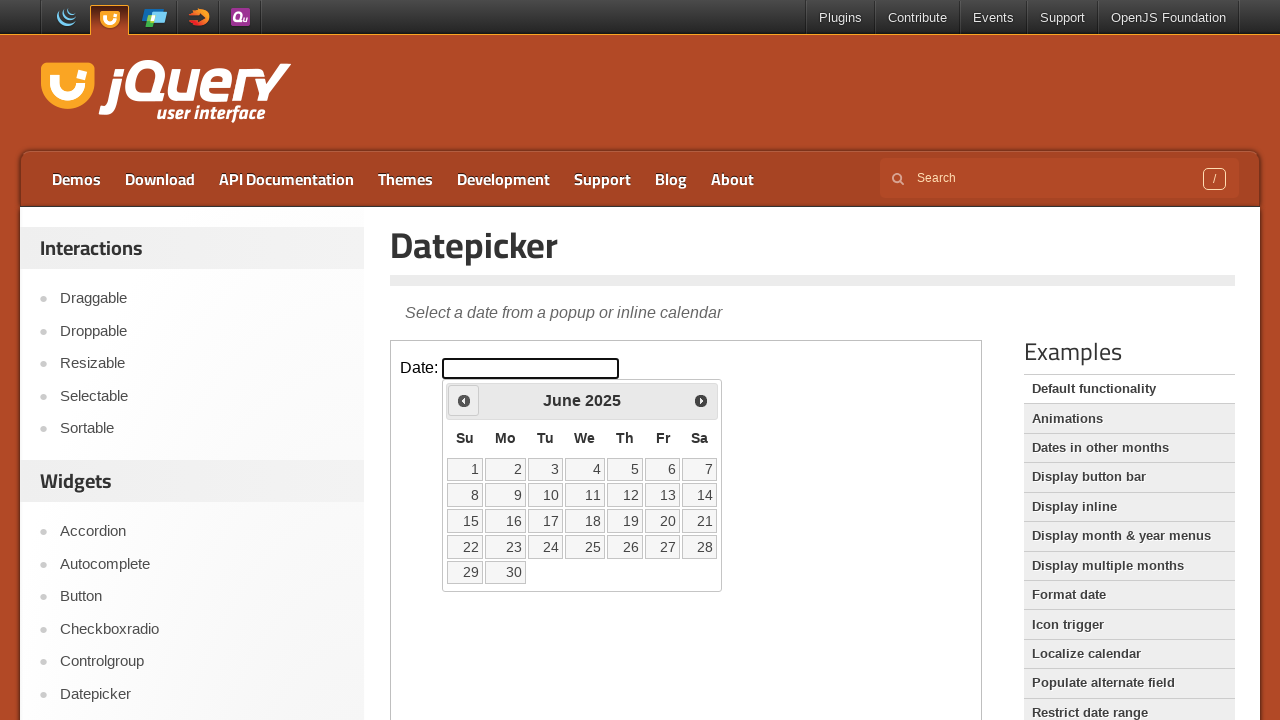

Waited for calendar to update after month navigation
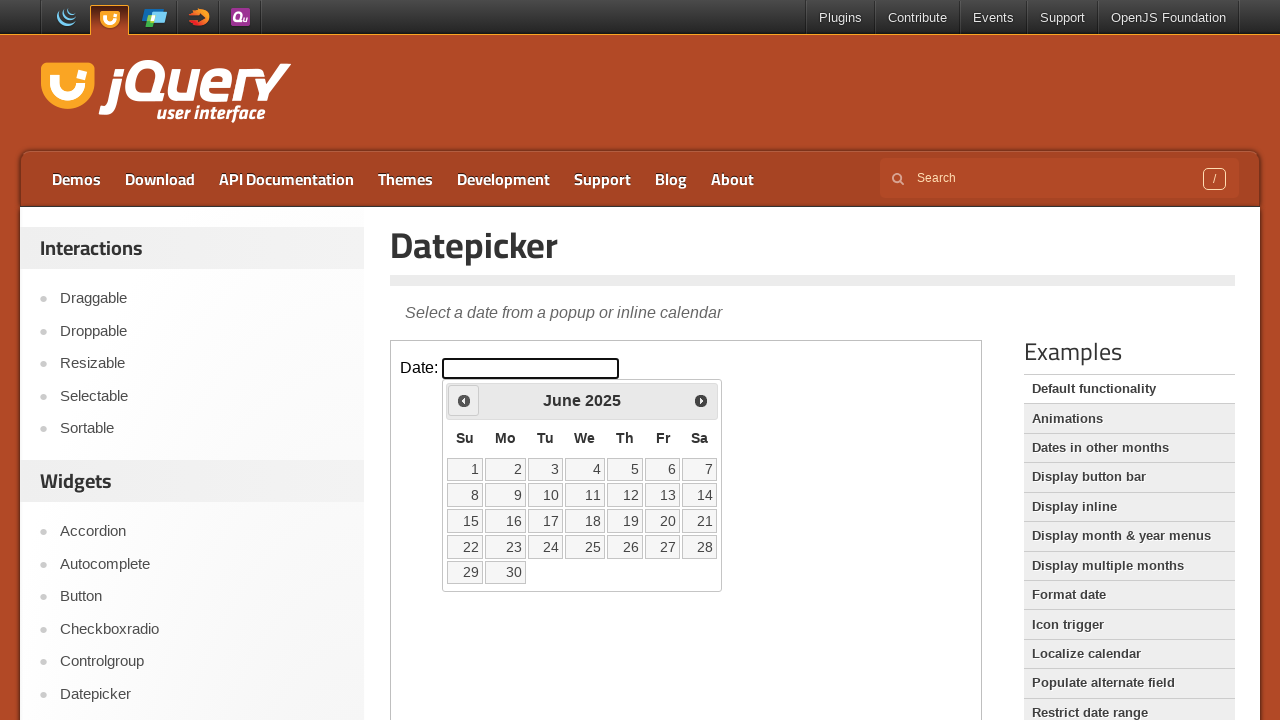

Retrieved current month/year: June 2025
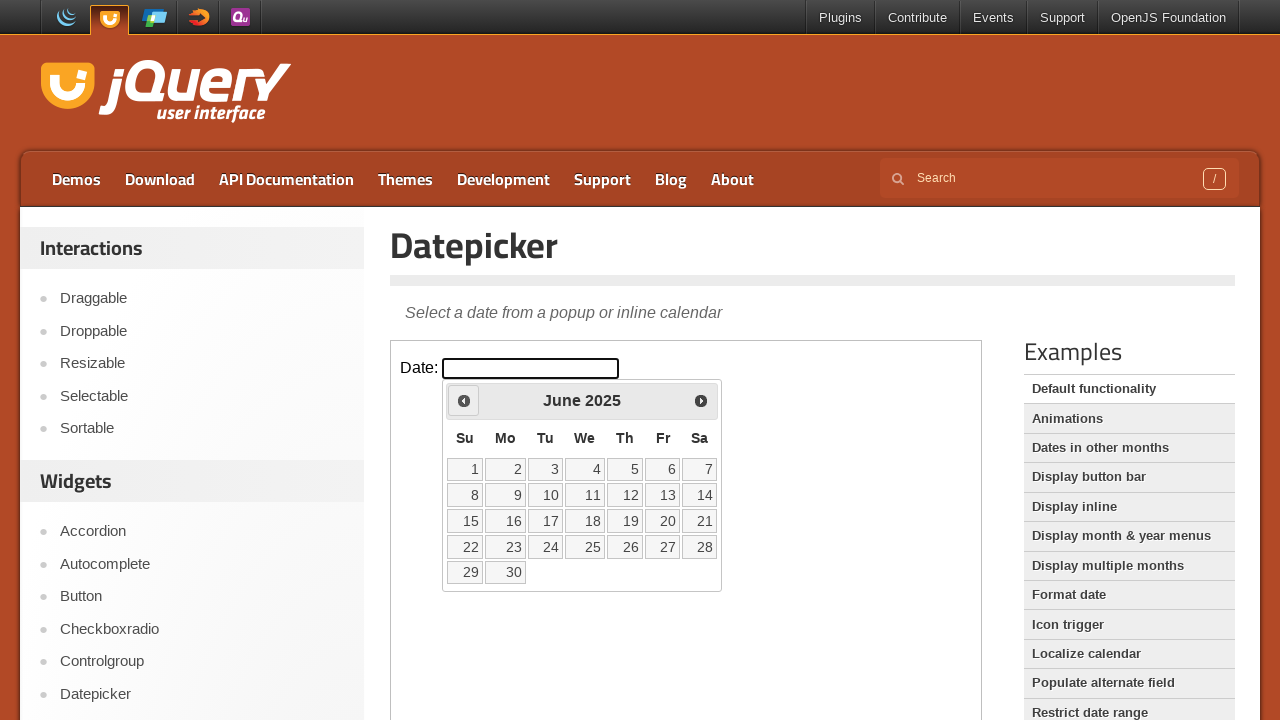

Clicked previous month button to navigate calendar at (464, 400) on .demo-frame >> internal:control=enter-frame >> .ui-icon.ui-icon-circle-triangle-
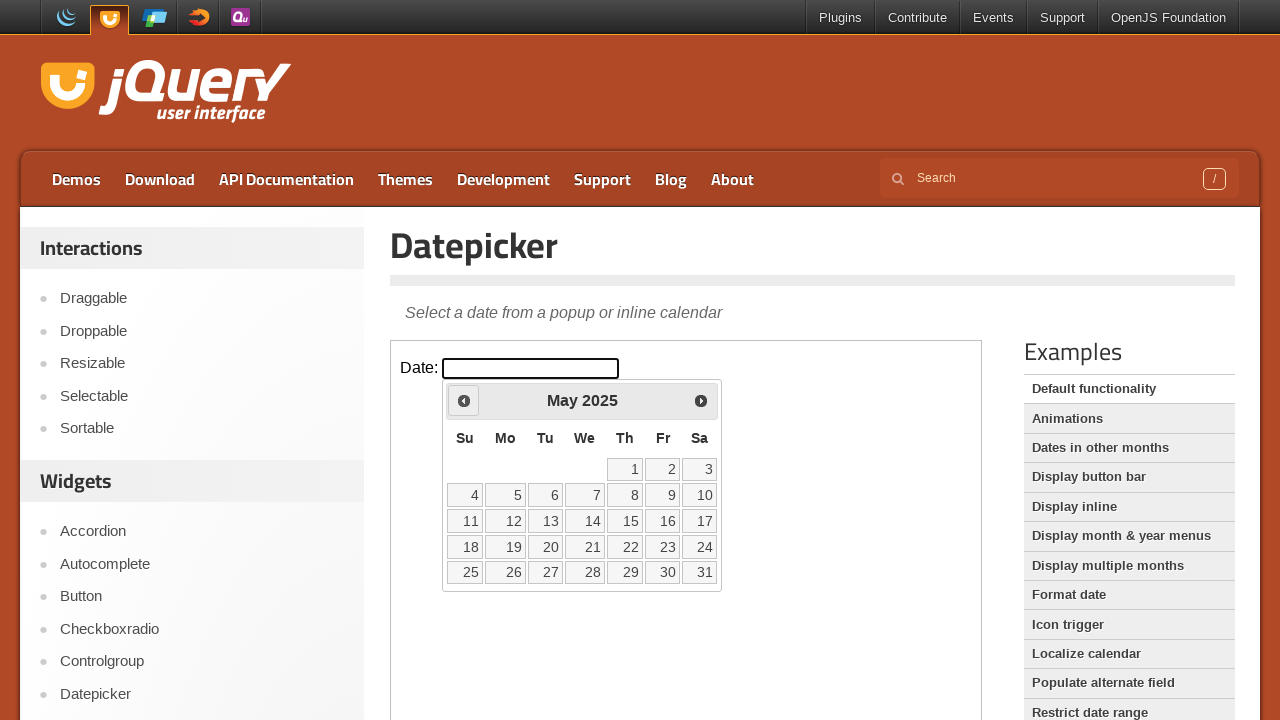

Waited for calendar to update after month navigation
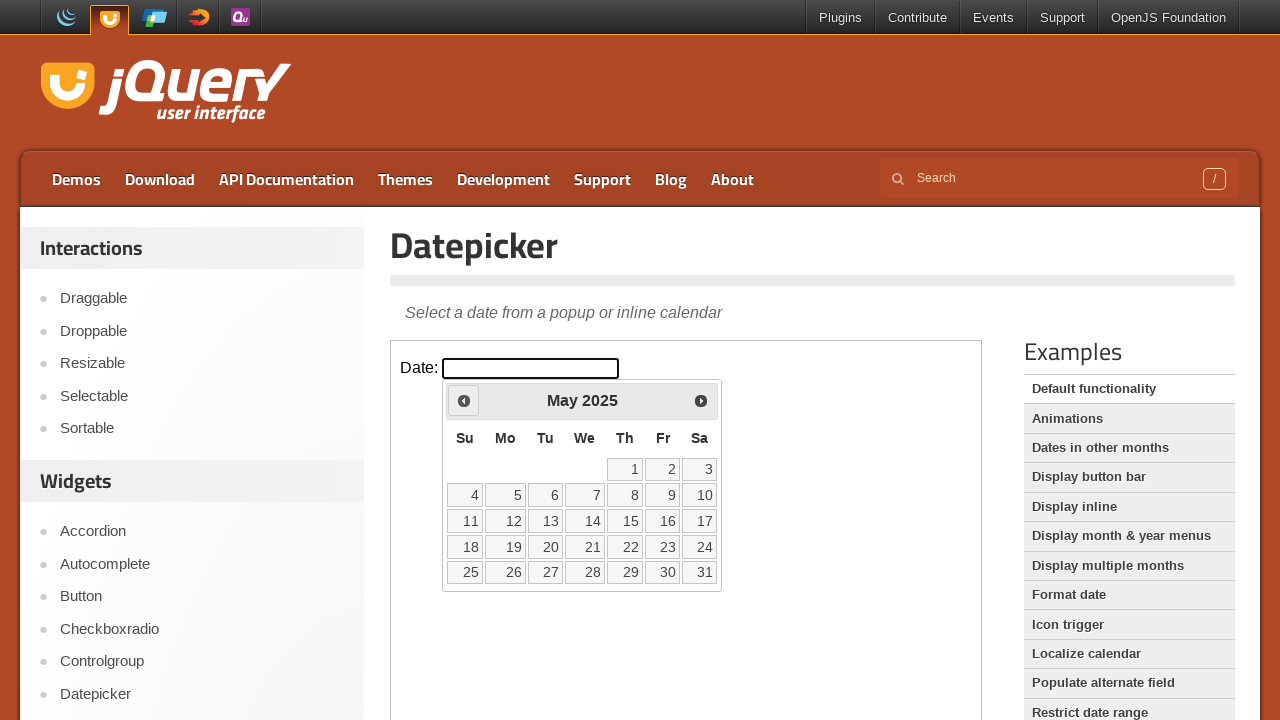

Retrieved current month/year: May 2025
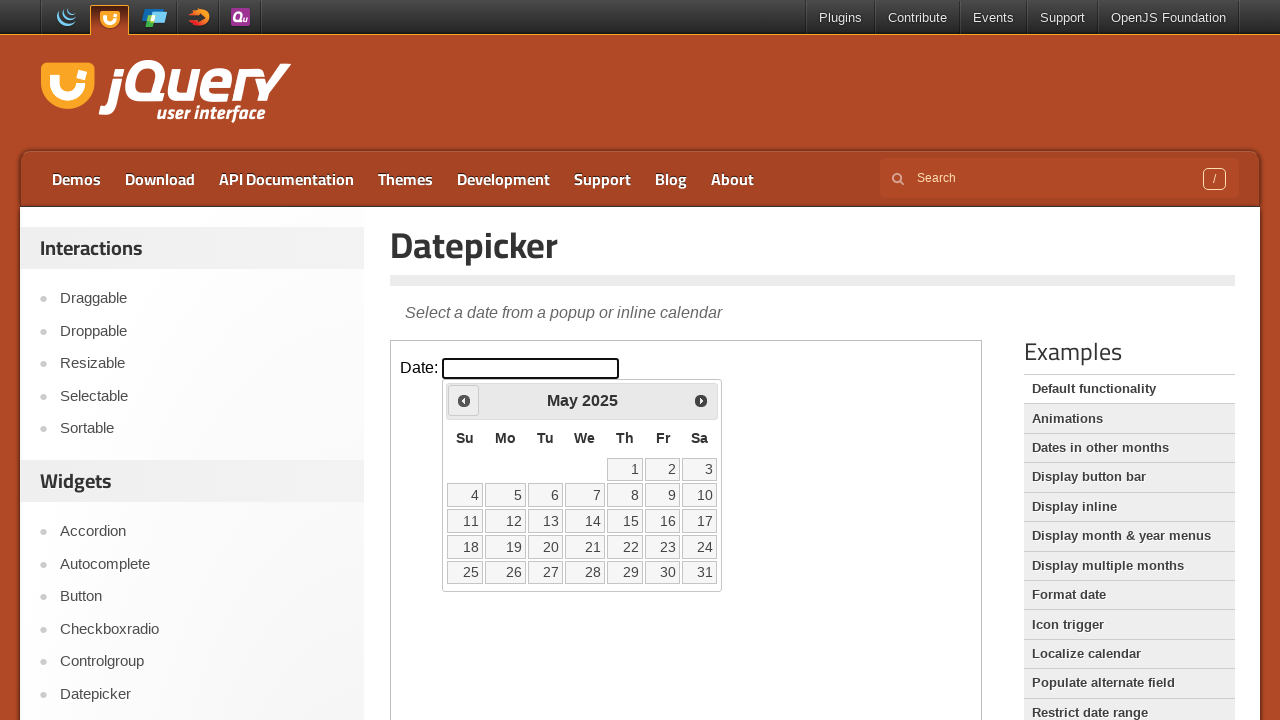

Clicked previous month button to navigate calendar at (464, 400) on .demo-frame >> internal:control=enter-frame >> .ui-icon.ui-icon-circle-triangle-
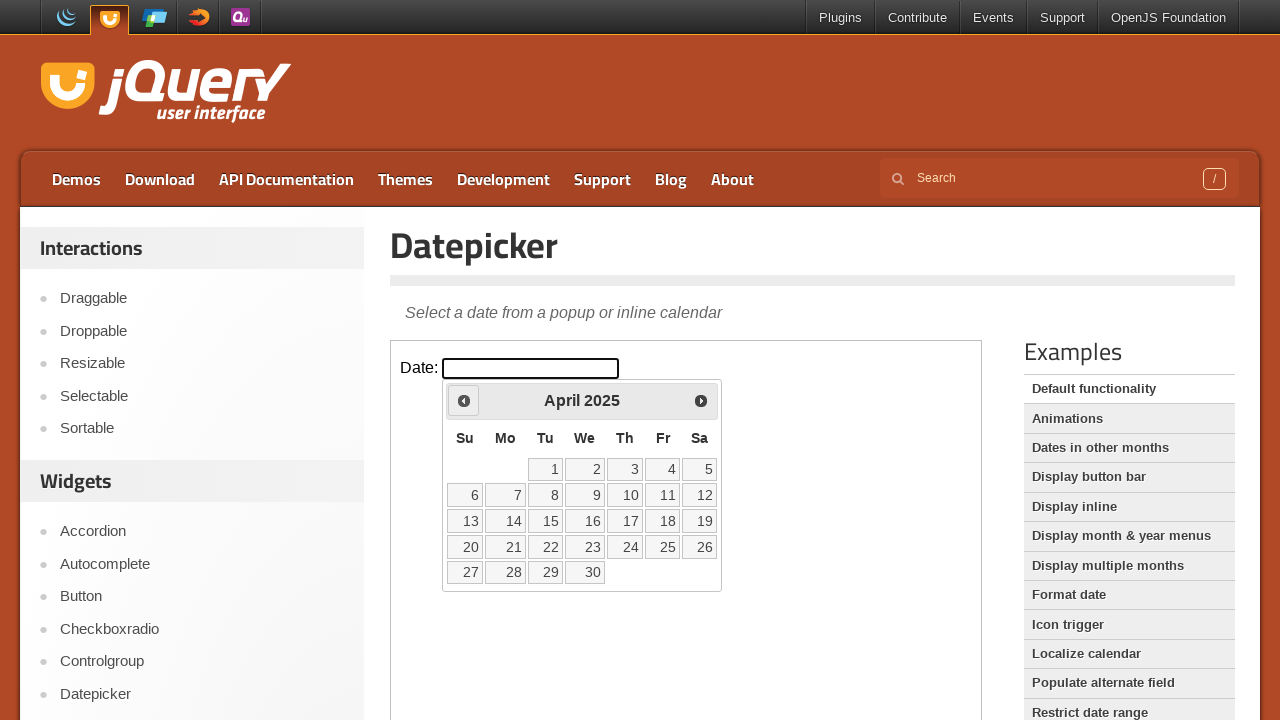

Waited for calendar to update after month navigation
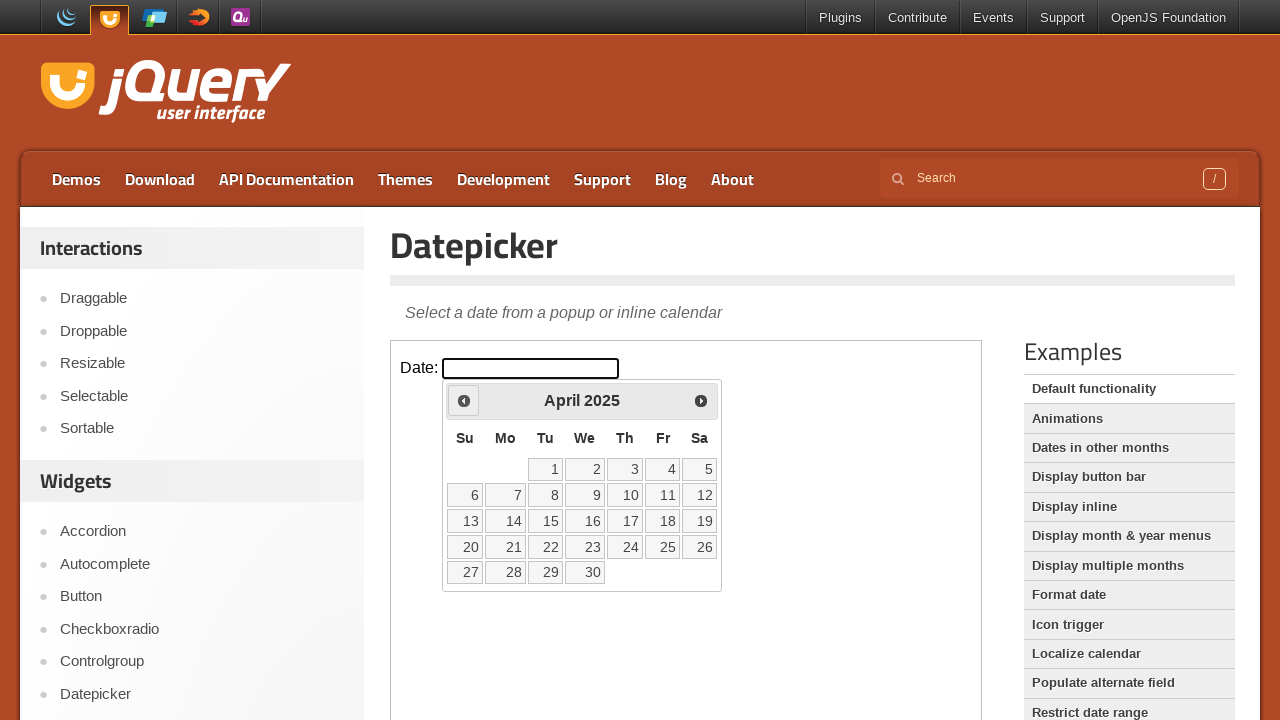

Retrieved current month/year: April 2025
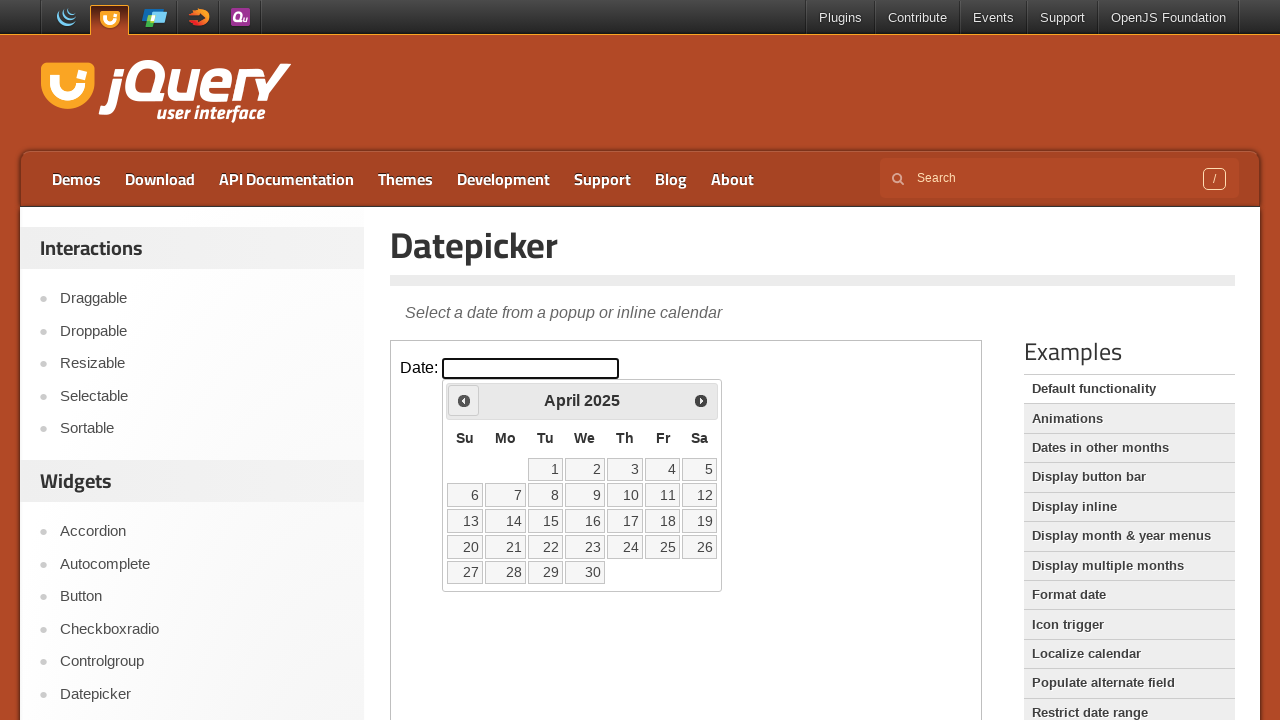

Clicked previous month button to navigate calendar at (464, 400) on .demo-frame >> internal:control=enter-frame >> .ui-icon.ui-icon-circle-triangle-
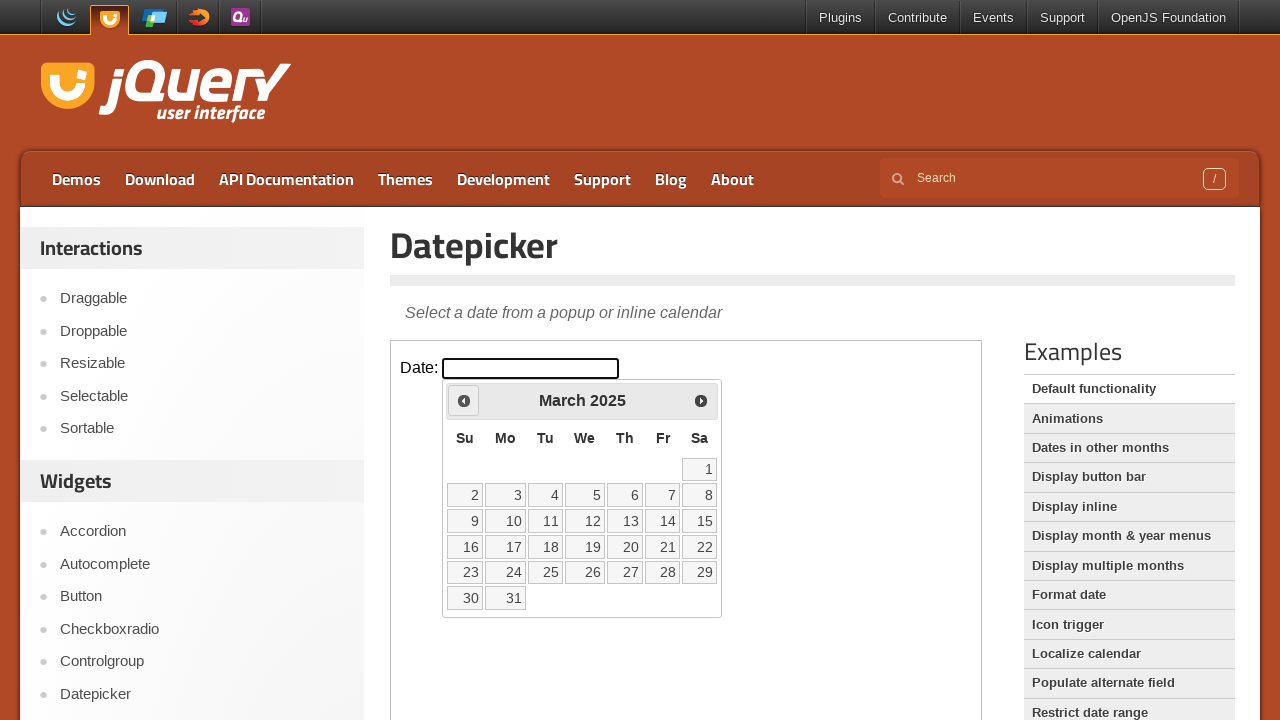

Waited for calendar to update after month navigation
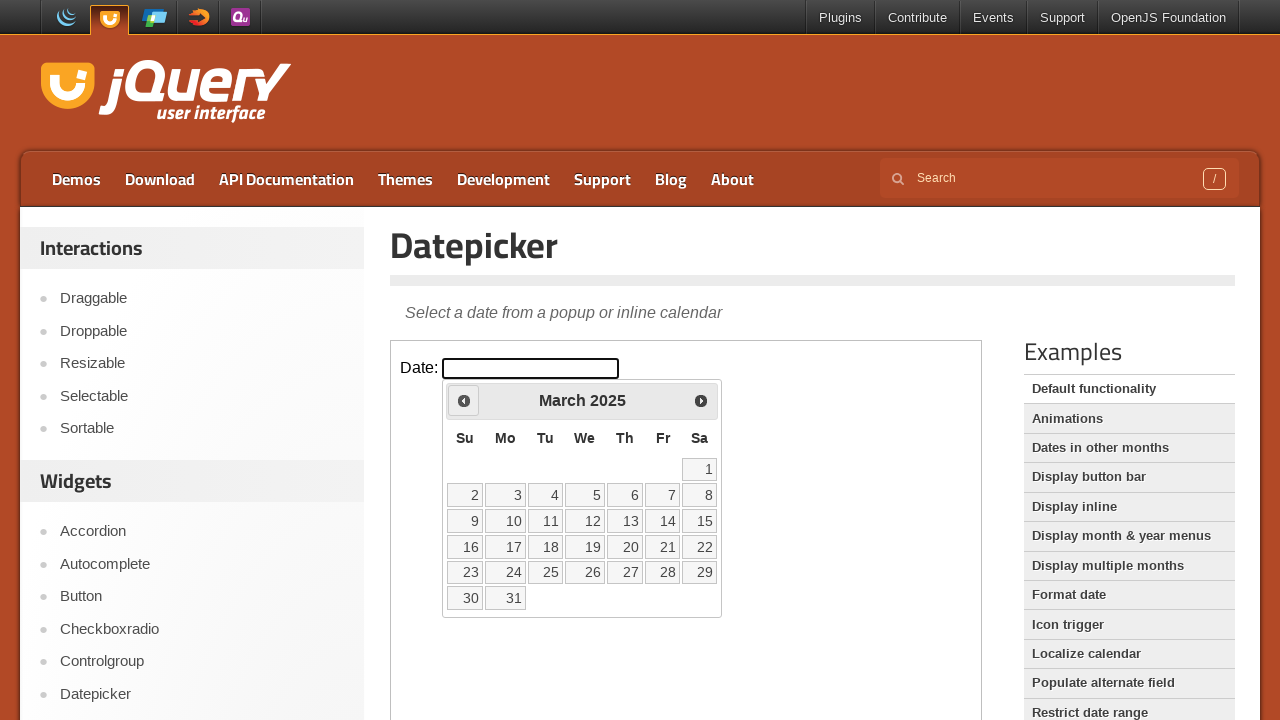

Retrieved current month/year: March 2025
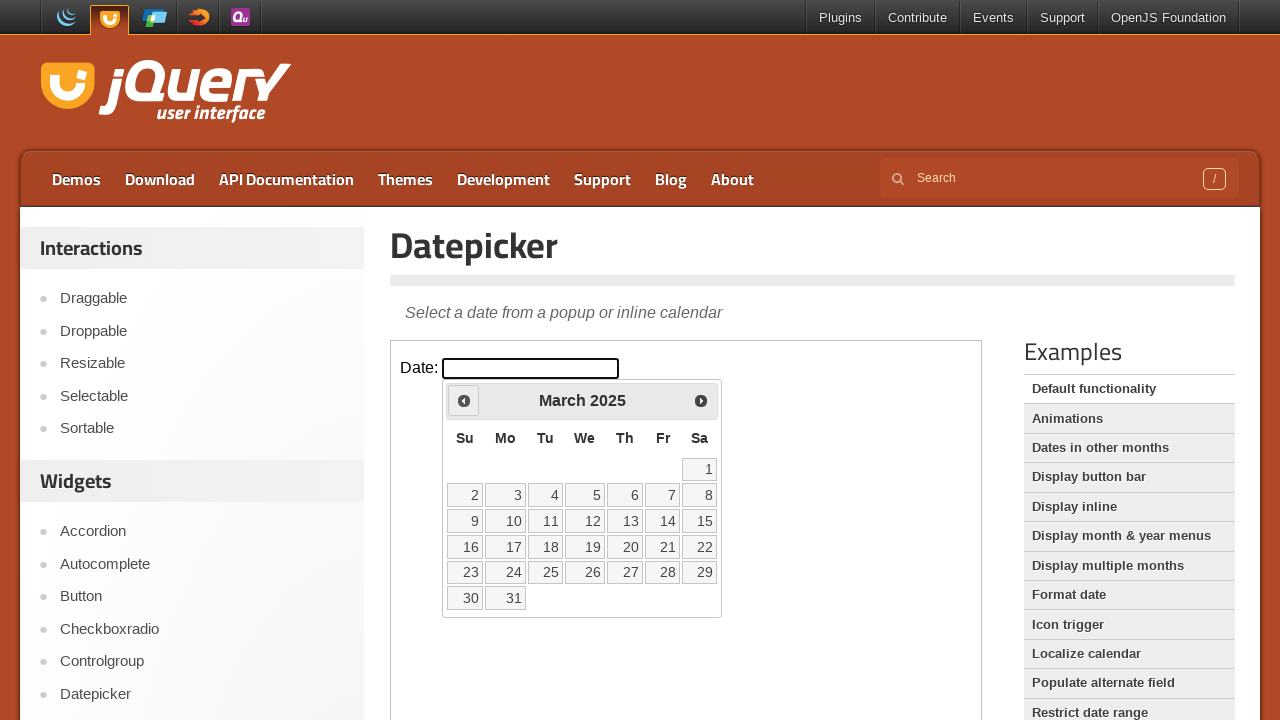

Clicked previous month button to navigate calendar at (464, 400) on .demo-frame >> internal:control=enter-frame >> .ui-icon.ui-icon-circle-triangle-
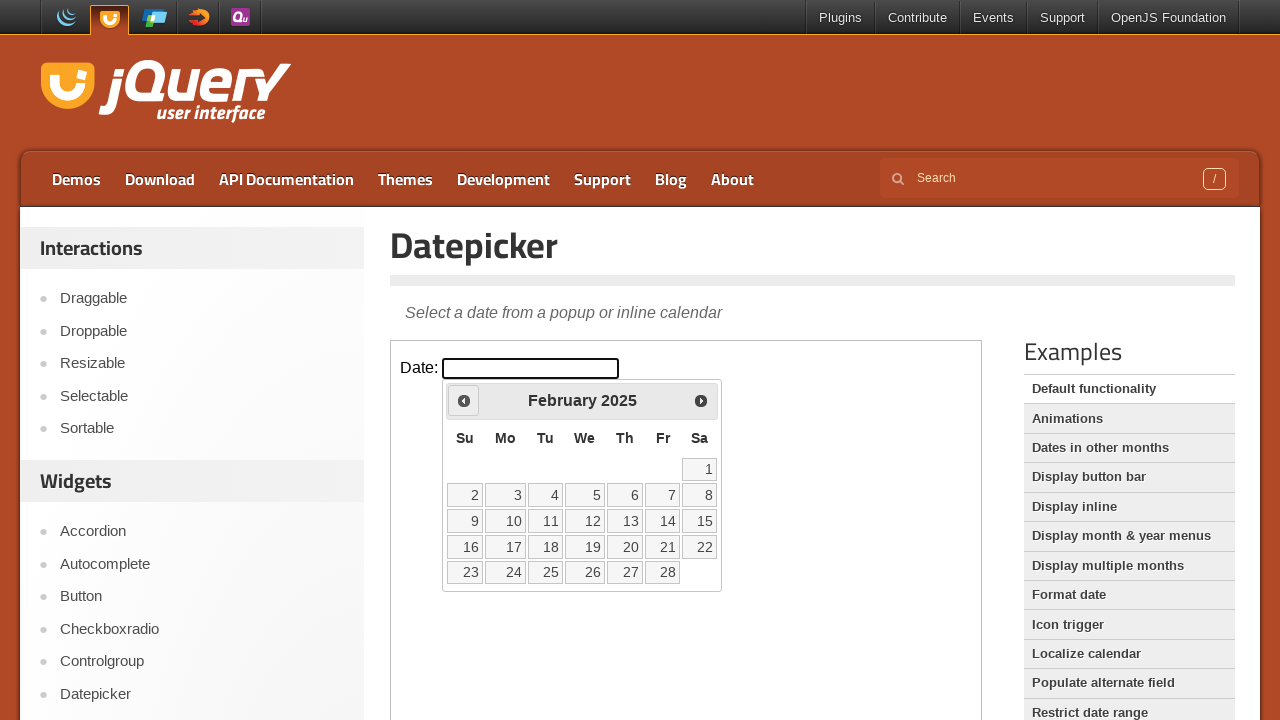

Waited for calendar to update after month navigation
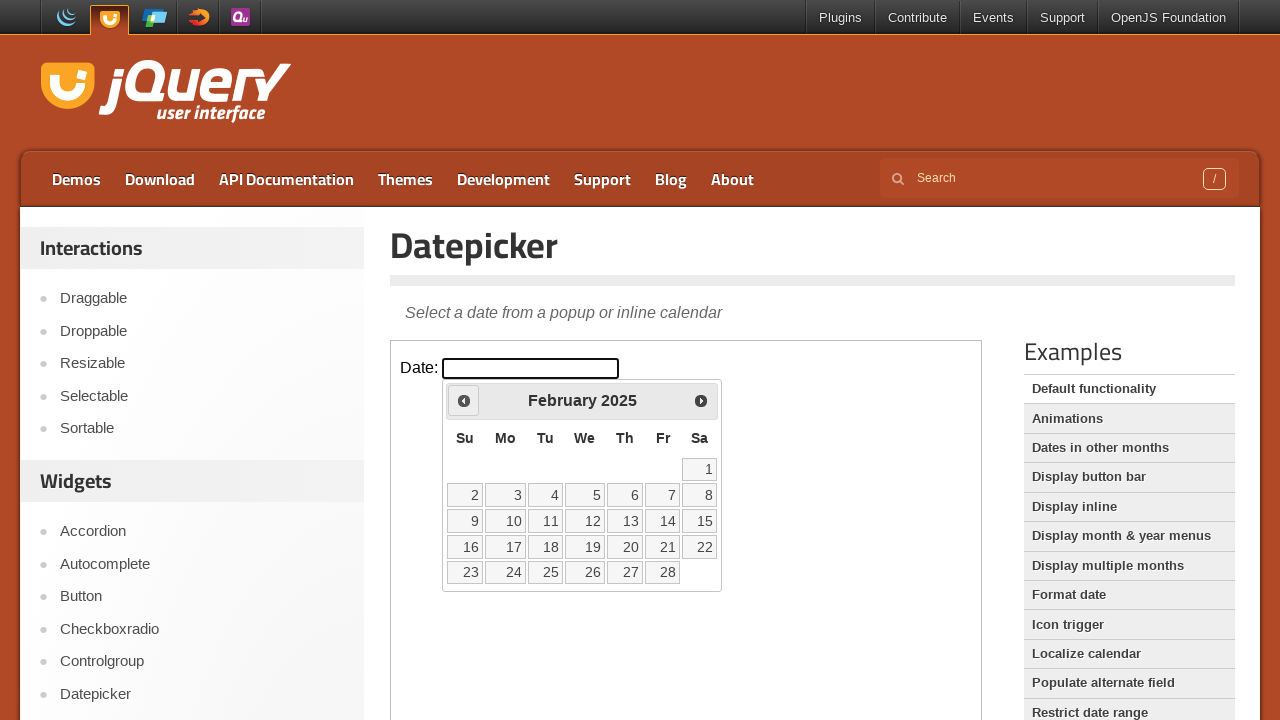

Retrieved current month/year: February 2025
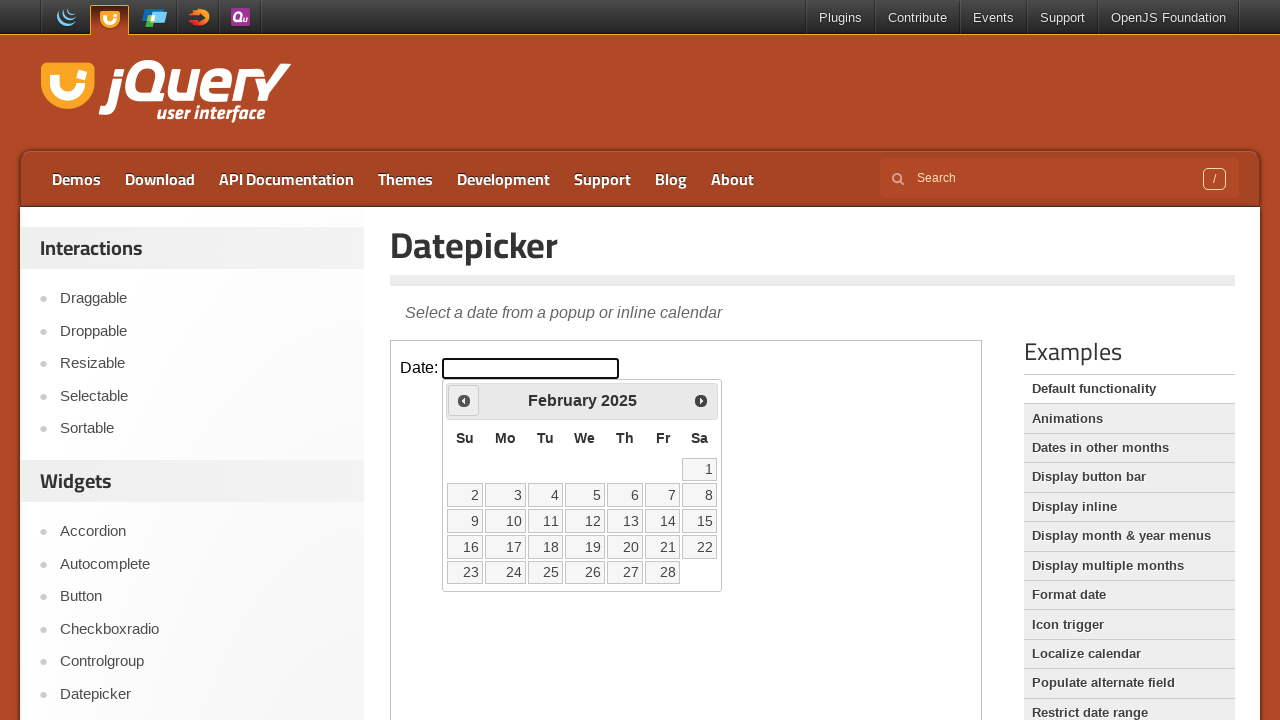

Clicked previous month button to navigate calendar at (464, 400) on .demo-frame >> internal:control=enter-frame >> .ui-icon.ui-icon-circle-triangle-
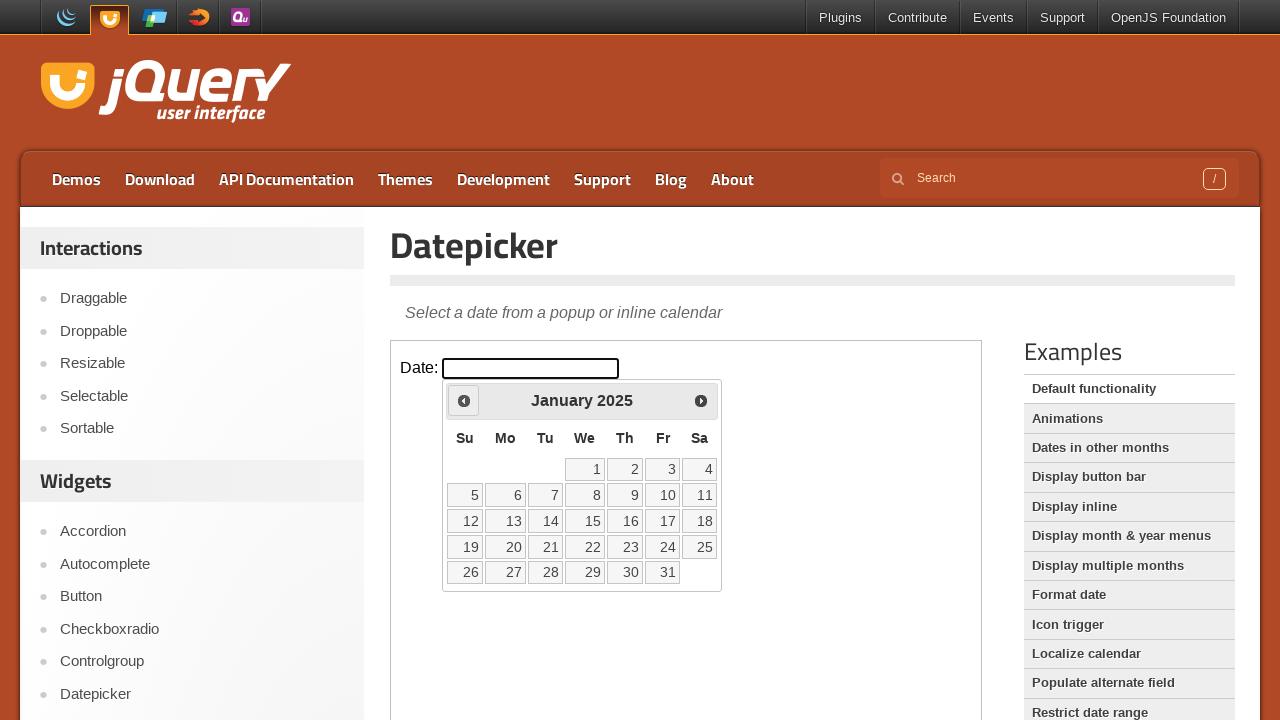

Waited for calendar to update after month navigation
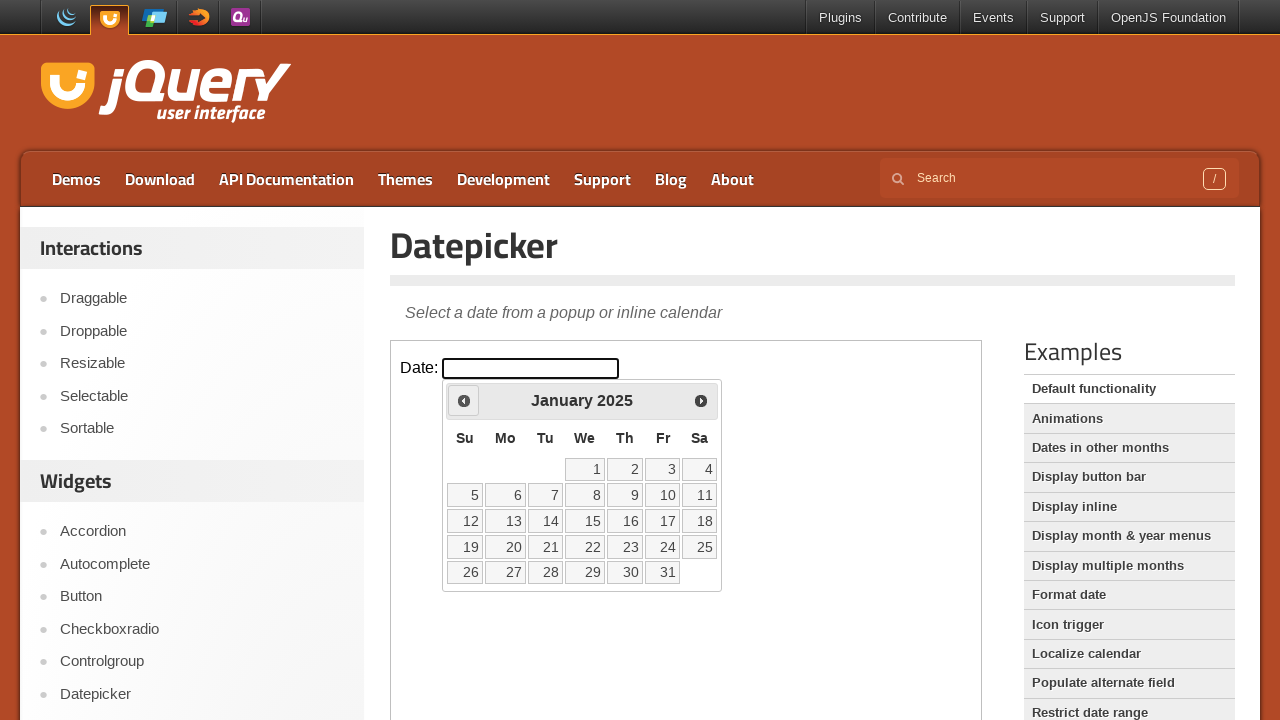

Retrieved current month/year: January 2025
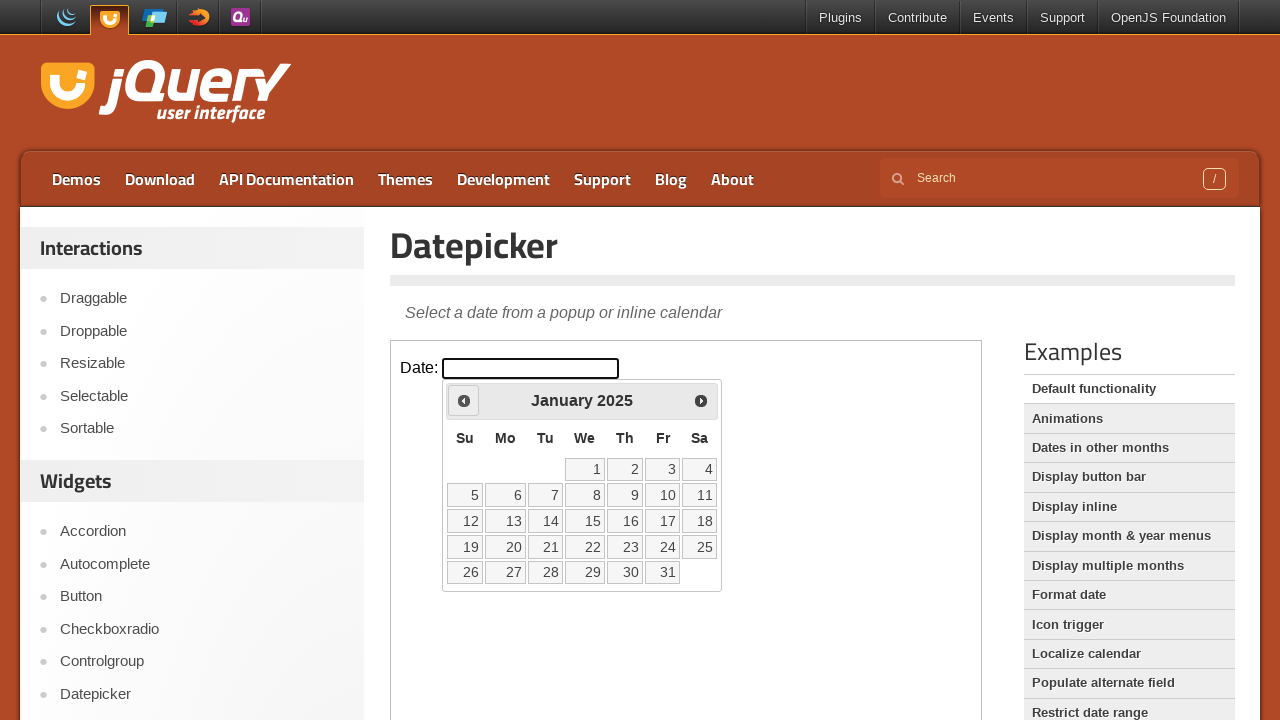

Clicked previous month button to navigate calendar at (464, 400) on .demo-frame >> internal:control=enter-frame >> .ui-icon.ui-icon-circle-triangle-
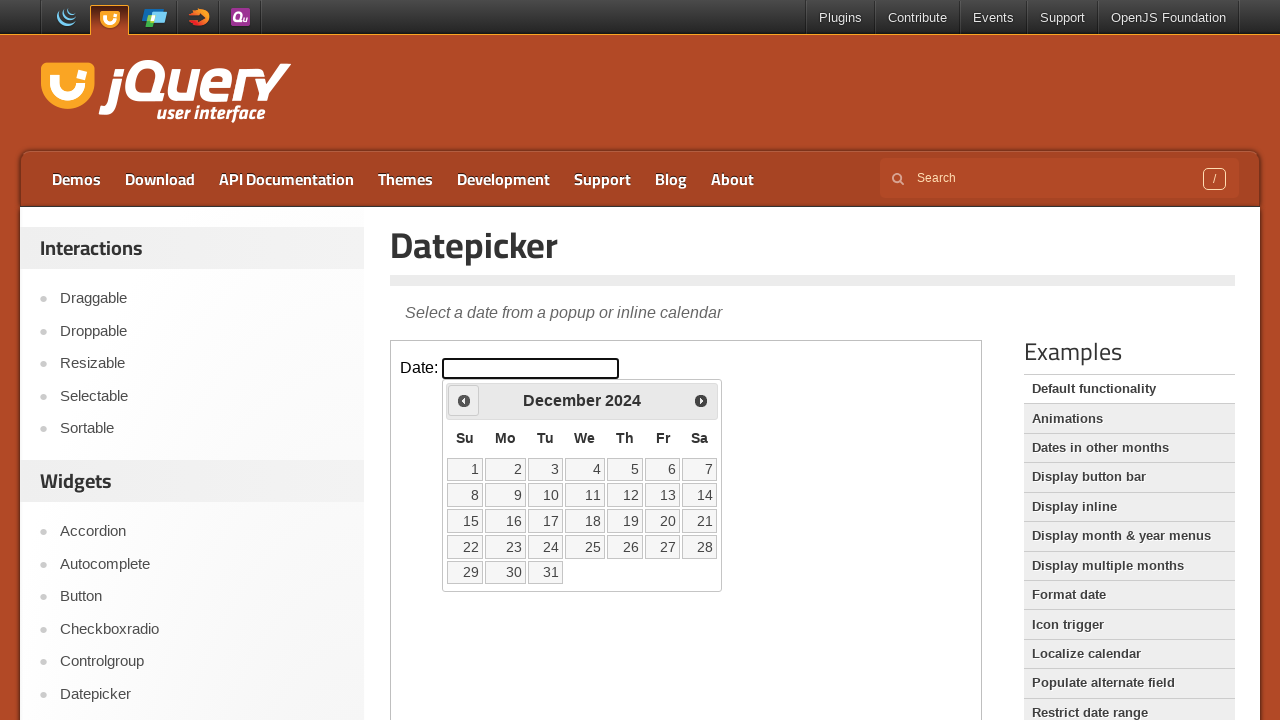

Waited for calendar to update after month navigation
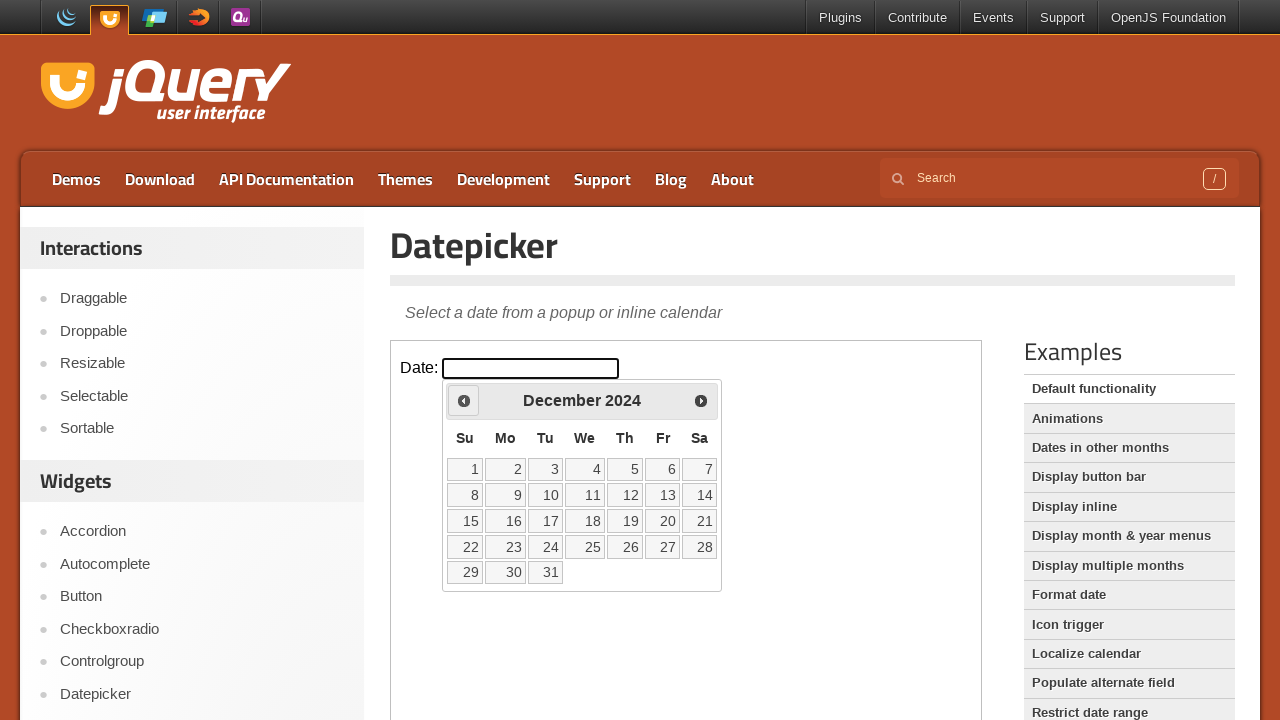

Retrieved current month/year: December 2024
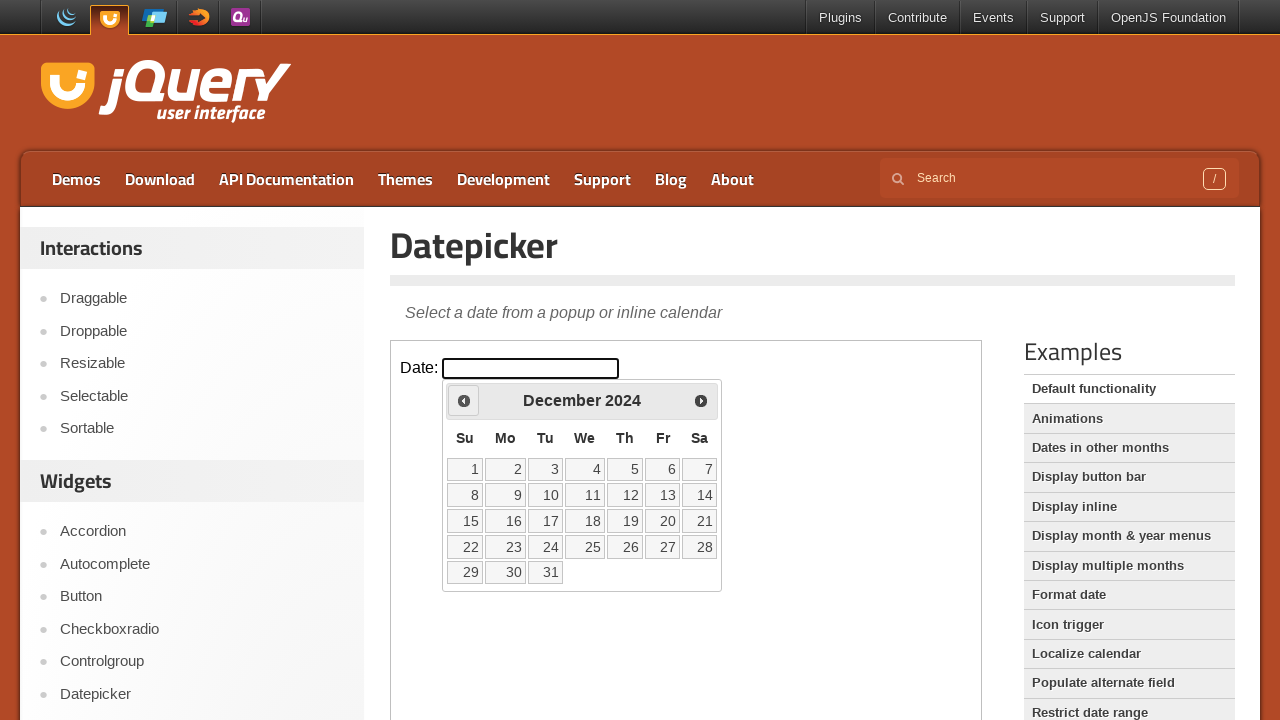

Clicked previous month button to navigate calendar at (464, 400) on .demo-frame >> internal:control=enter-frame >> .ui-icon.ui-icon-circle-triangle-
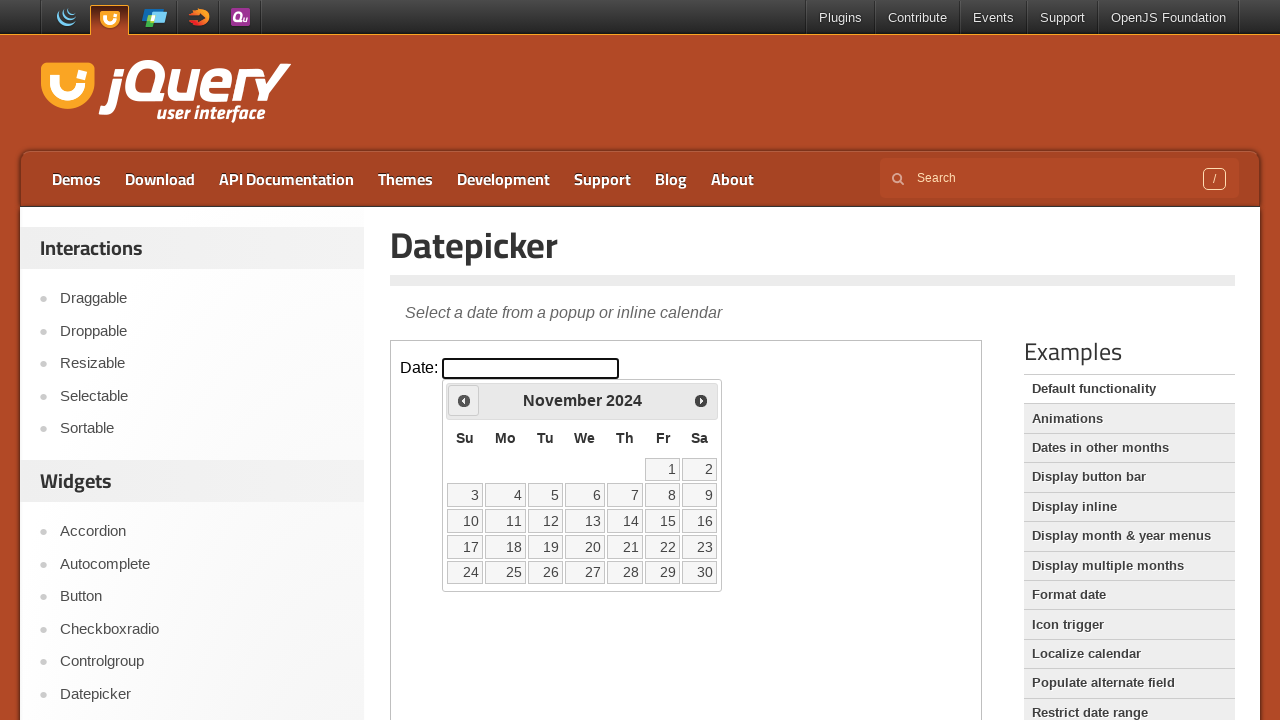

Waited for calendar to update after month navigation
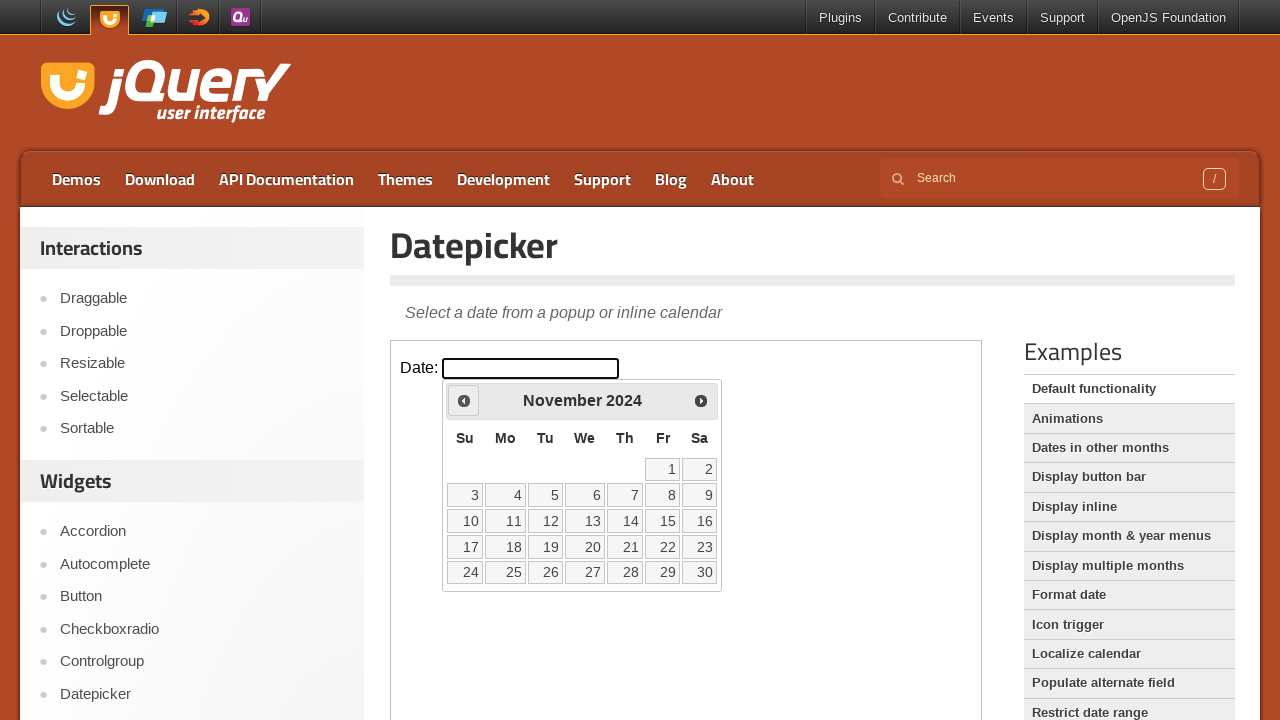

Retrieved current month/year: November 2024
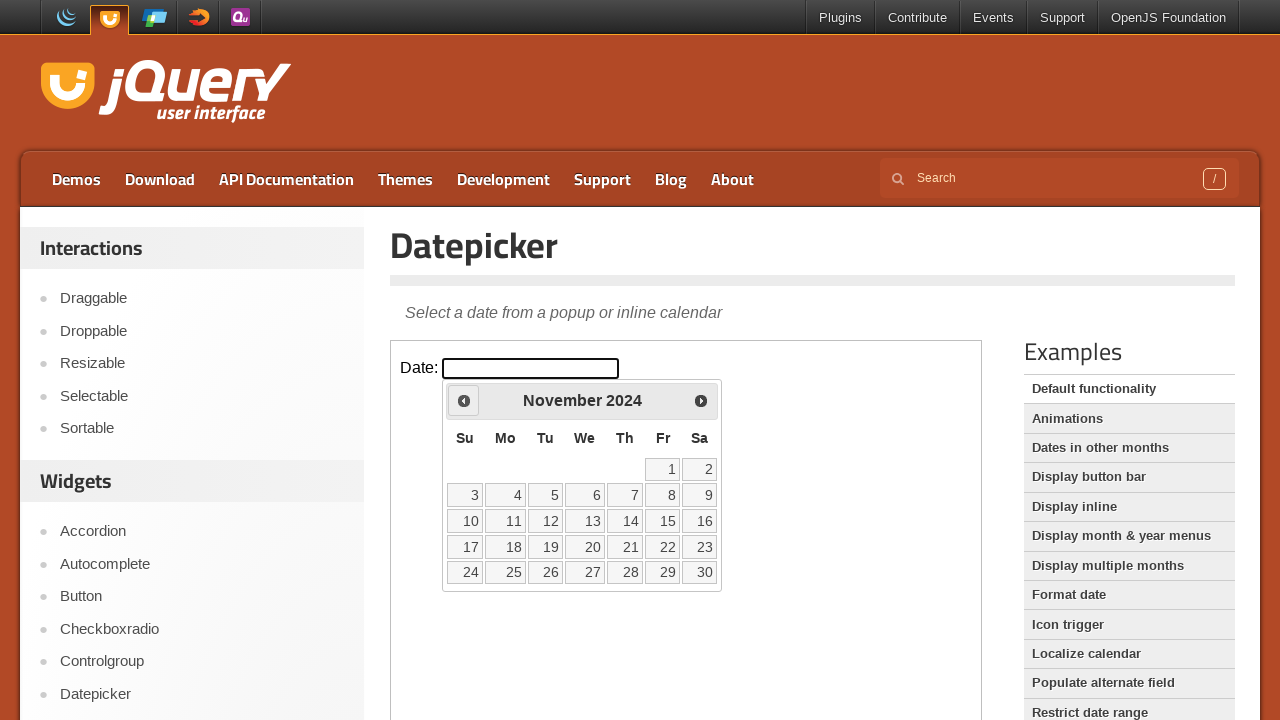

Clicked previous month button to navigate calendar at (464, 400) on .demo-frame >> internal:control=enter-frame >> .ui-icon.ui-icon-circle-triangle-
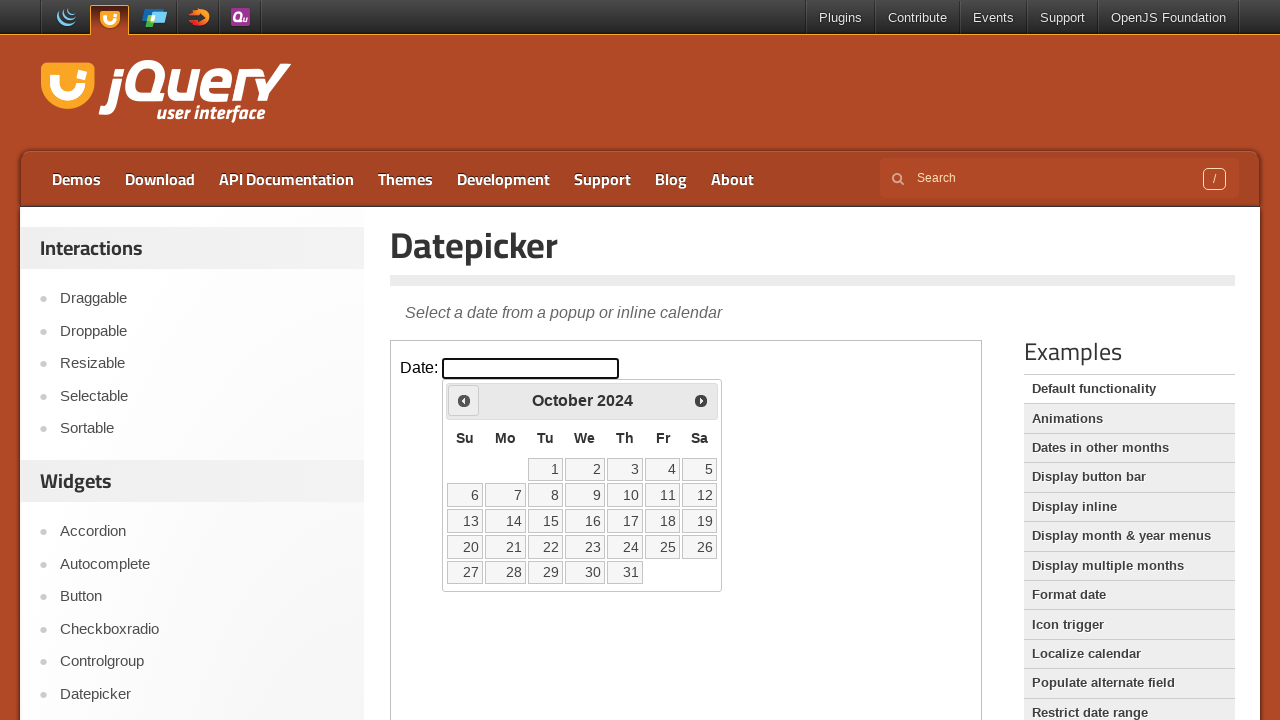

Waited for calendar to update after month navigation
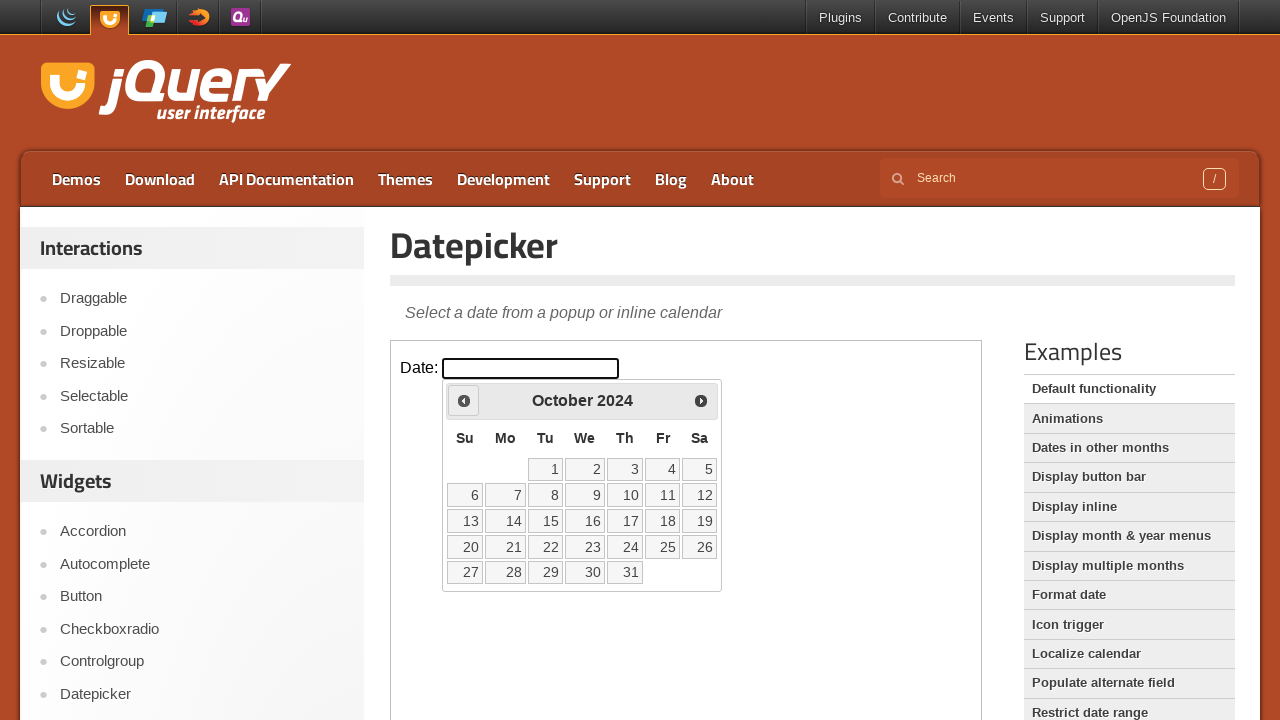

Retrieved current month/year: October 2024
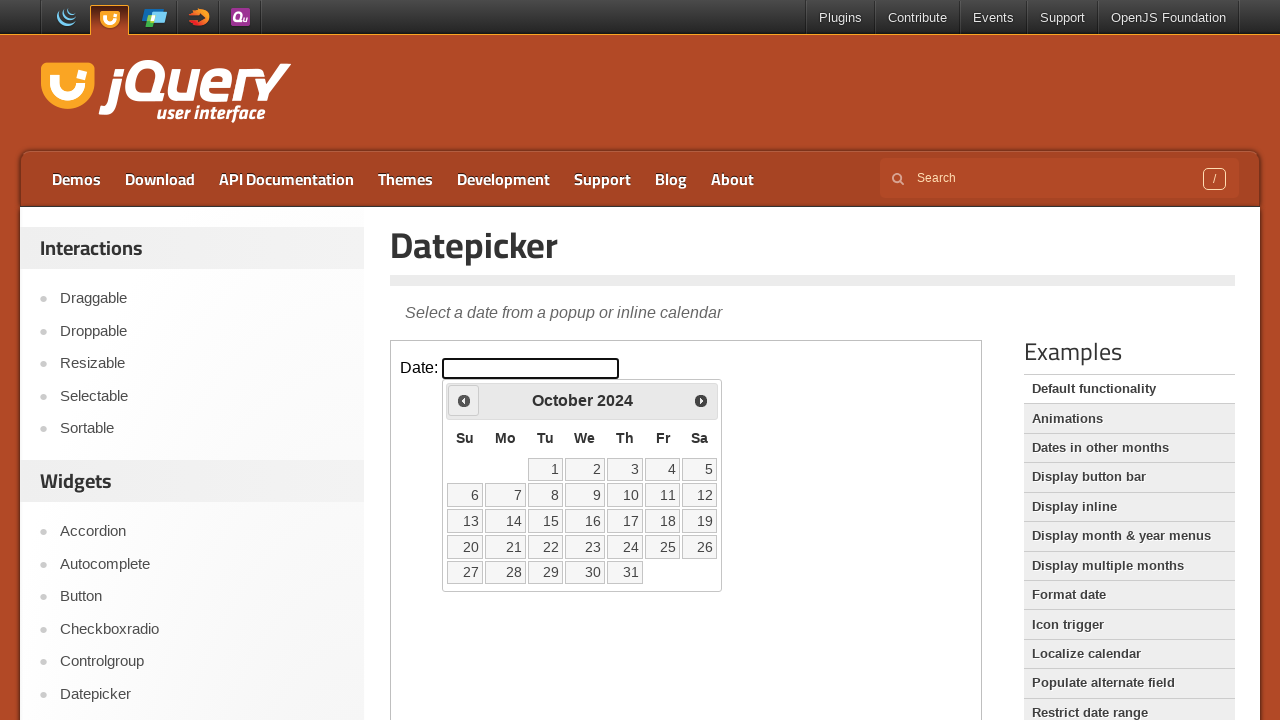

Clicked previous month button to navigate calendar at (464, 400) on .demo-frame >> internal:control=enter-frame >> .ui-icon.ui-icon-circle-triangle-
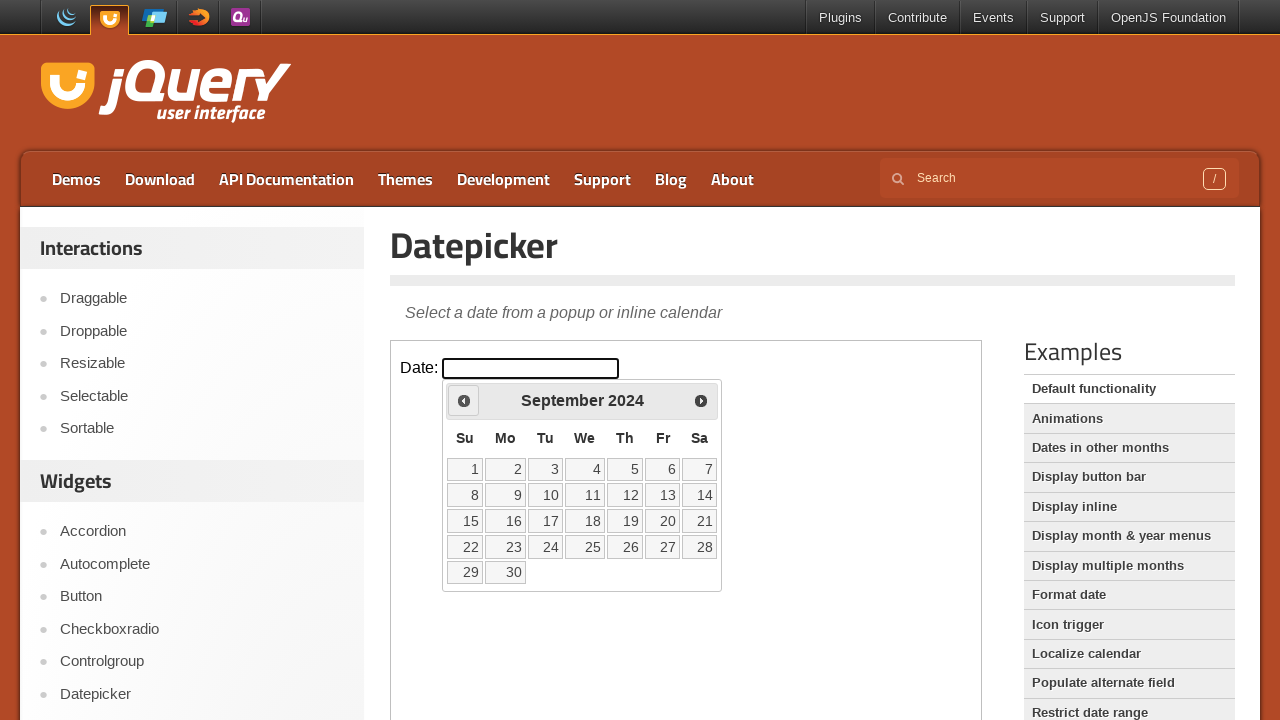

Waited for calendar to update after month navigation
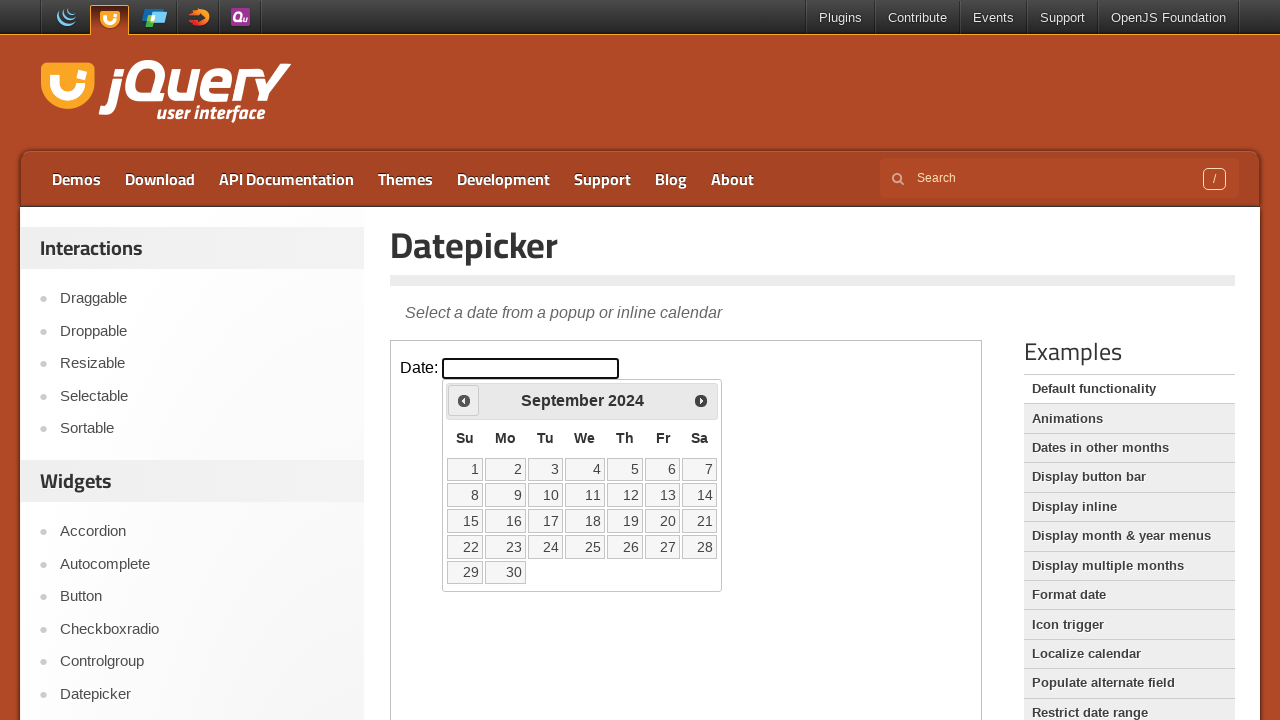

Retrieved current month/year: September 2024
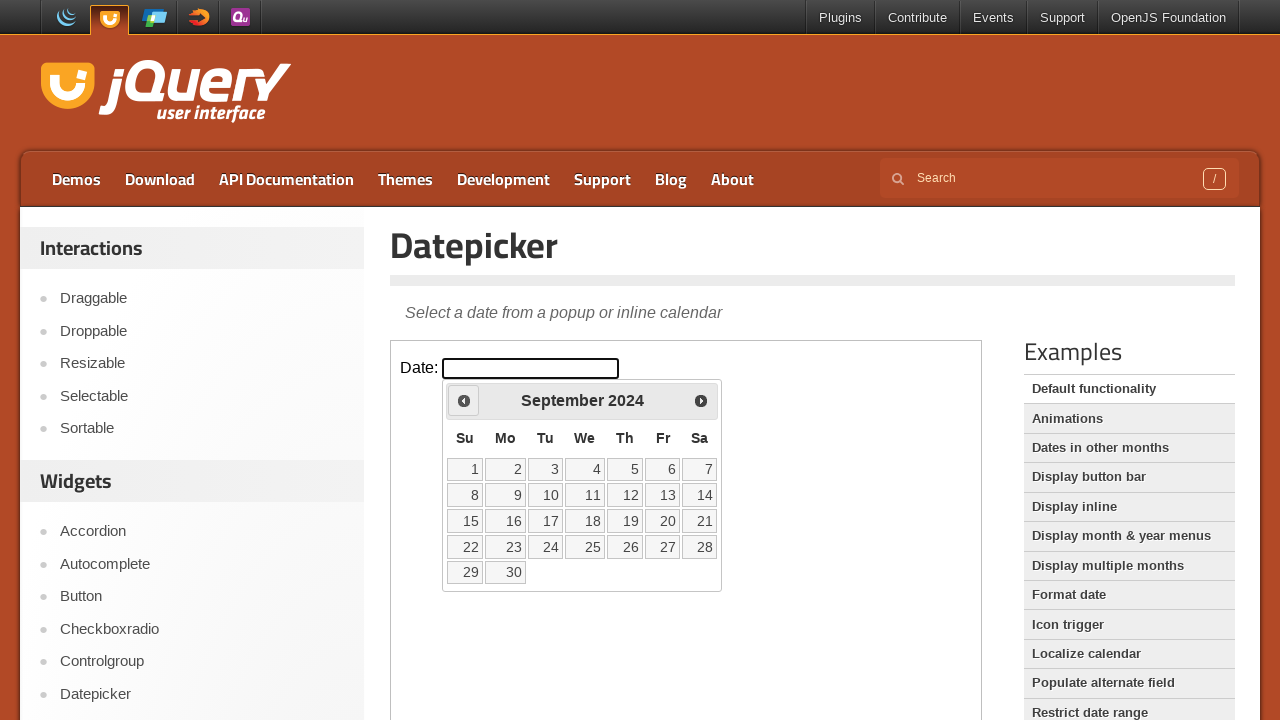

Clicked previous month button to navigate calendar at (464, 400) on .demo-frame >> internal:control=enter-frame >> .ui-icon.ui-icon-circle-triangle-
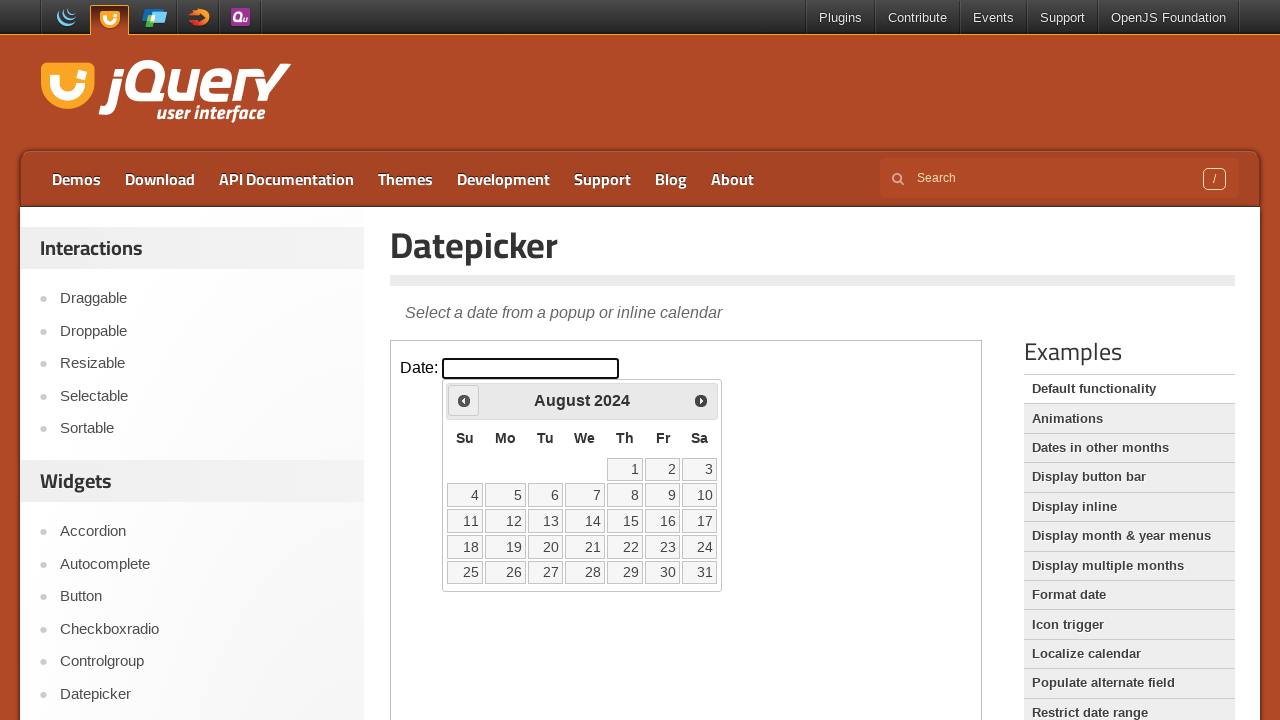

Waited for calendar to update after month navigation
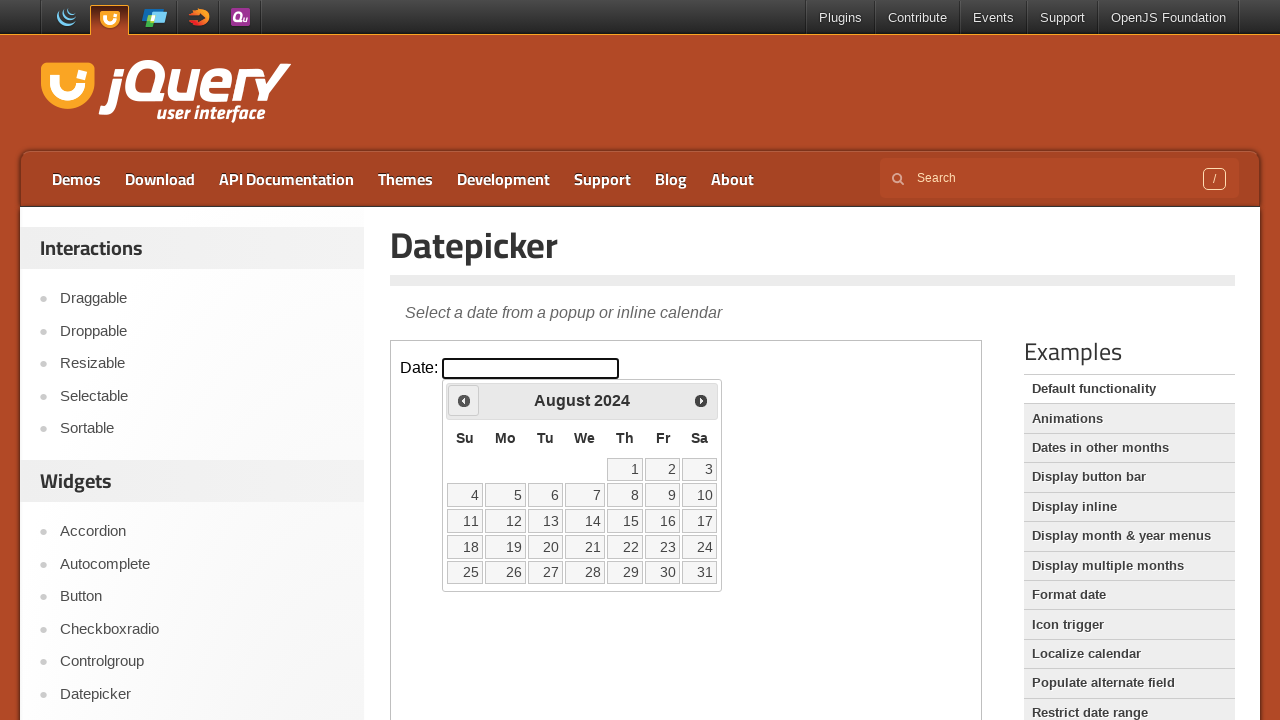

Retrieved current month/year: August 2024
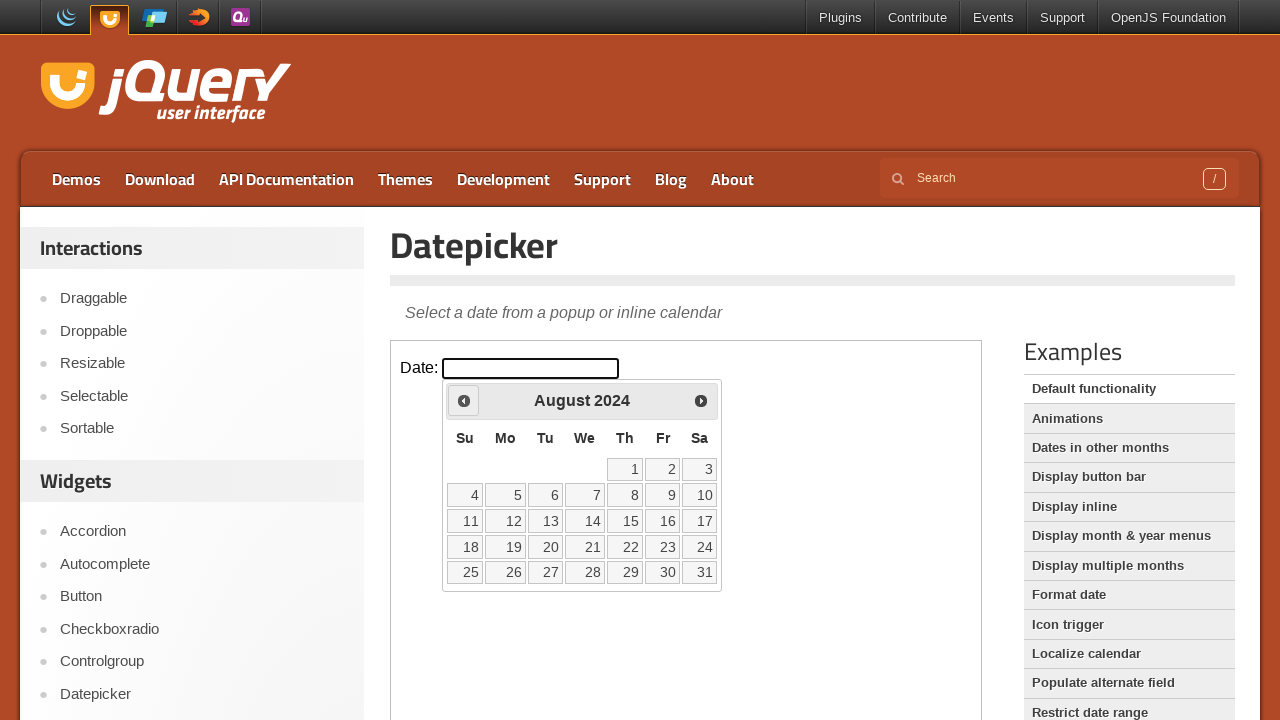

Clicked previous month button to navigate calendar at (464, 400) on .demo-frame >> internal:control=enter-frame >> .ui-icon.ui-icon-circle-triangle-
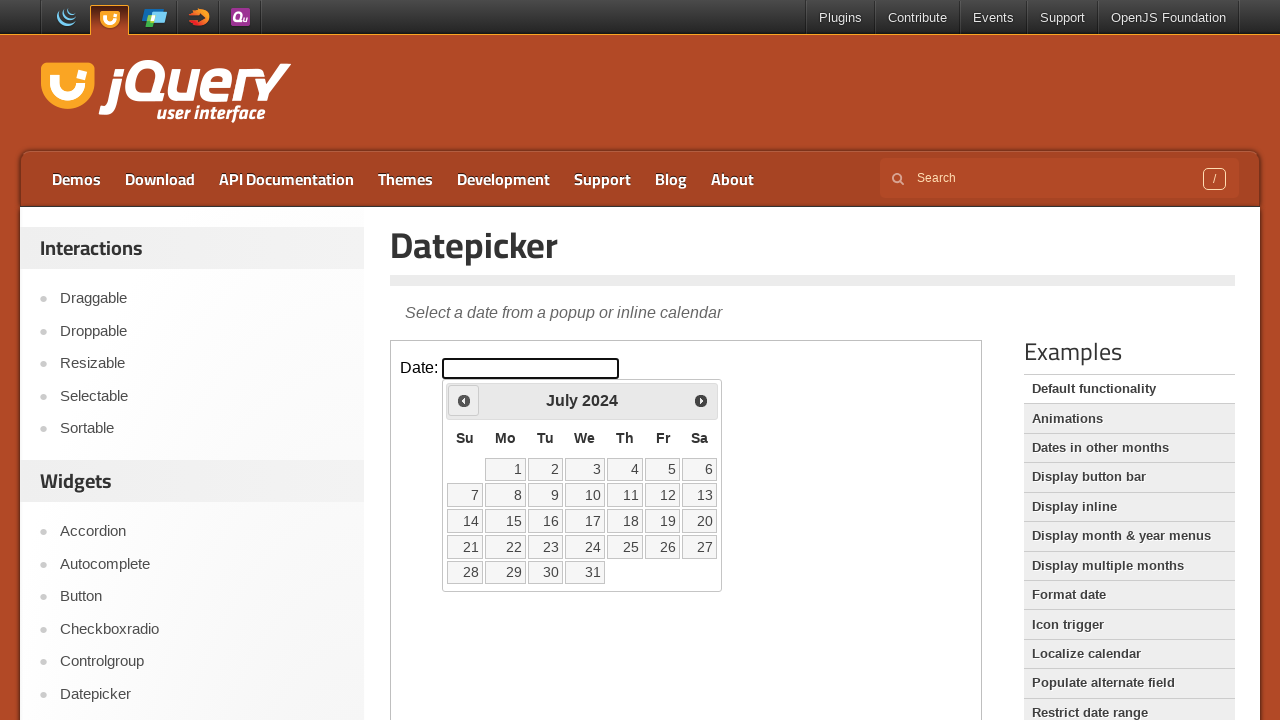

Waited for calendar to update after month navigation
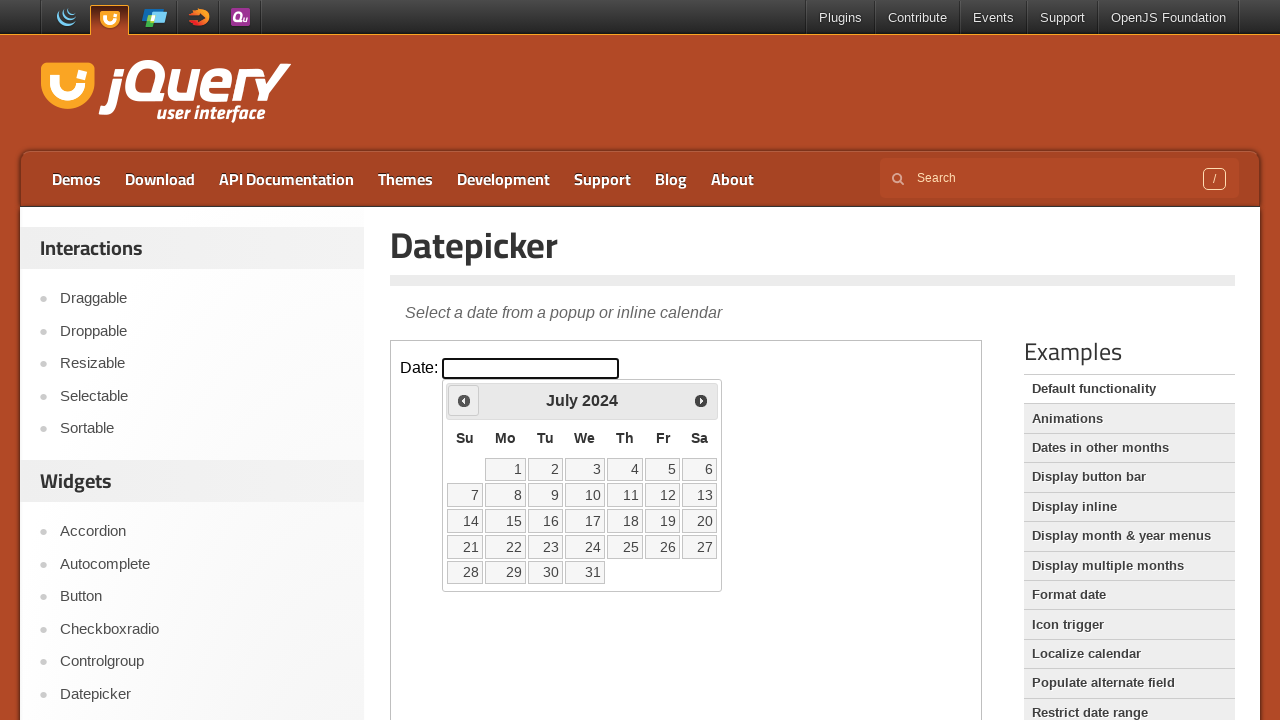

Retrieved current month/year: July 2024
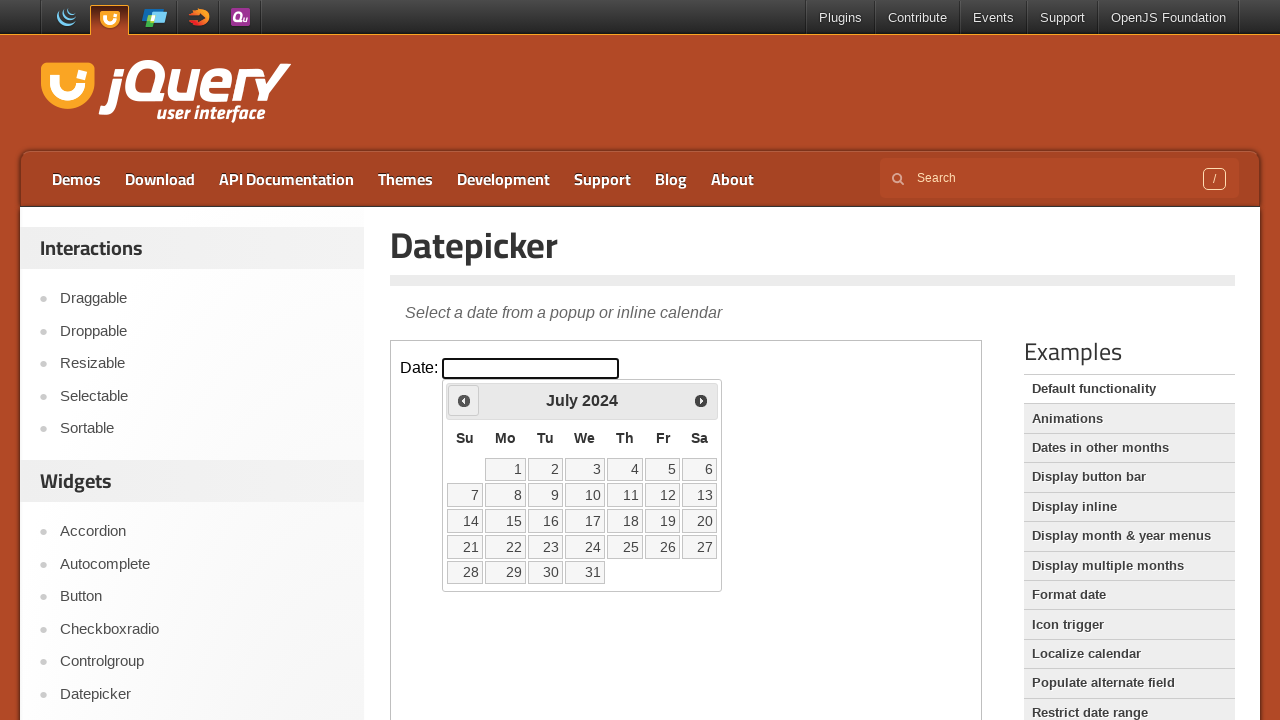

Clicked previous month button to navigate calendar at (464, 400) on .demo-frame >> internal:control=enter-frame >> .ui-icon.ui-icon-circle-triangle-
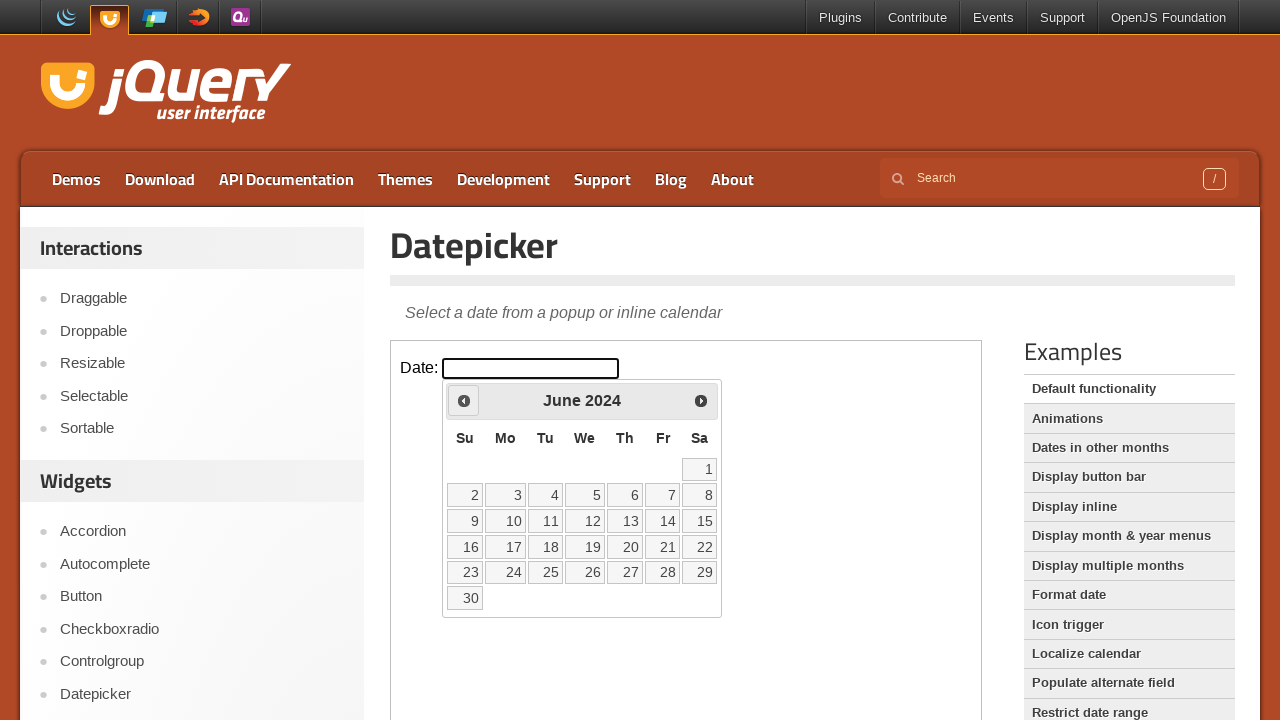

Waited for calendar to update after month navigation
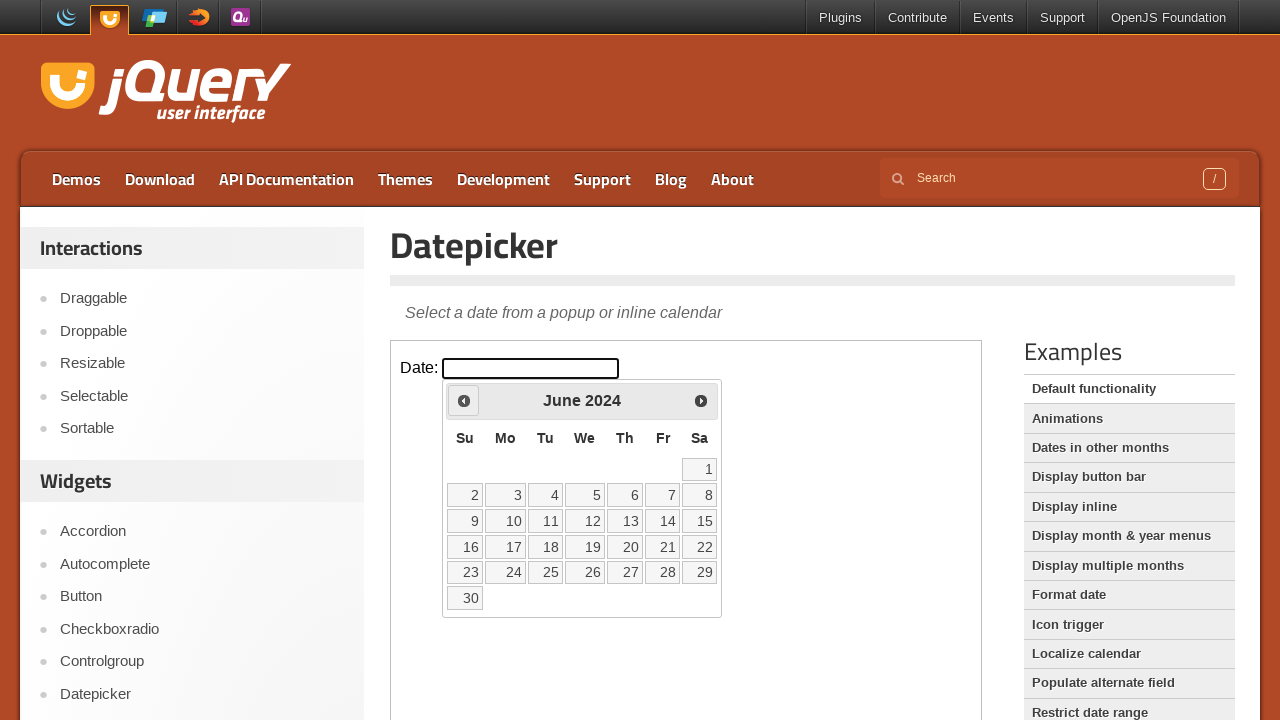

Retrieved current month/year: June 2024
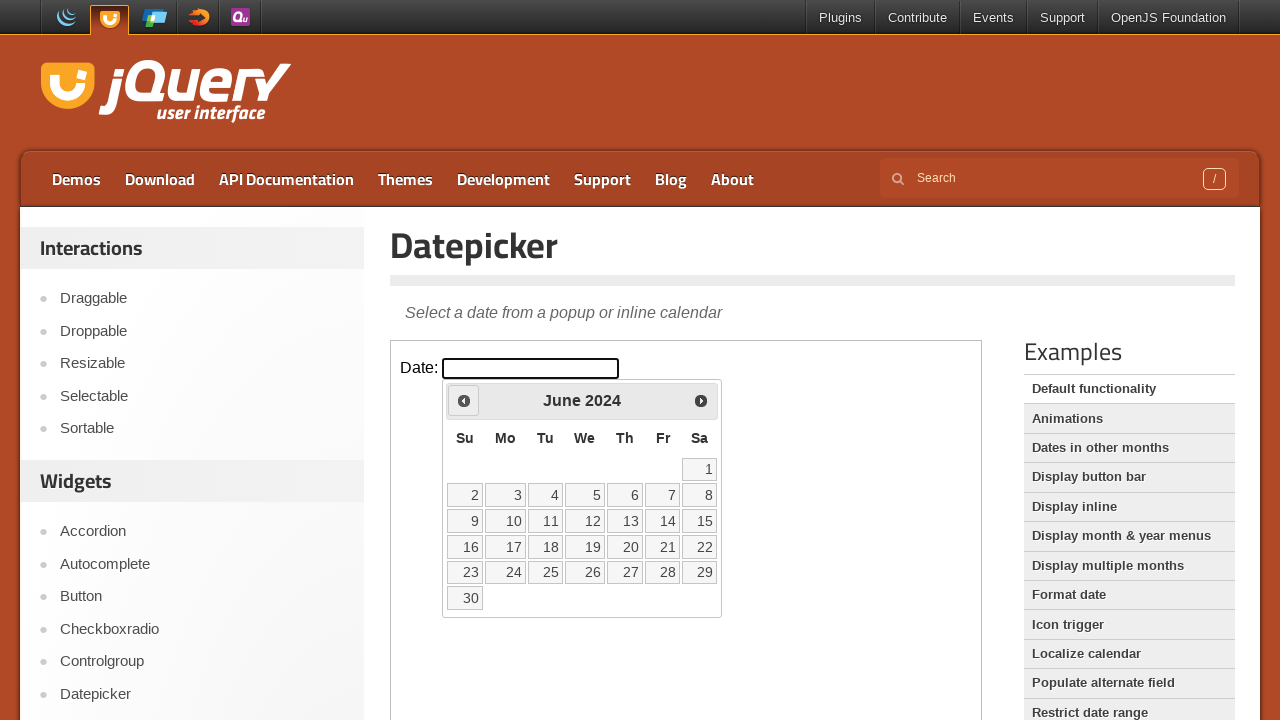

Clicked previous month button to navigate calendar at (464, 400) on .demo-frame >> internal:control=enter-frame >> .ui-icon.ui-icon-circle-triangle-
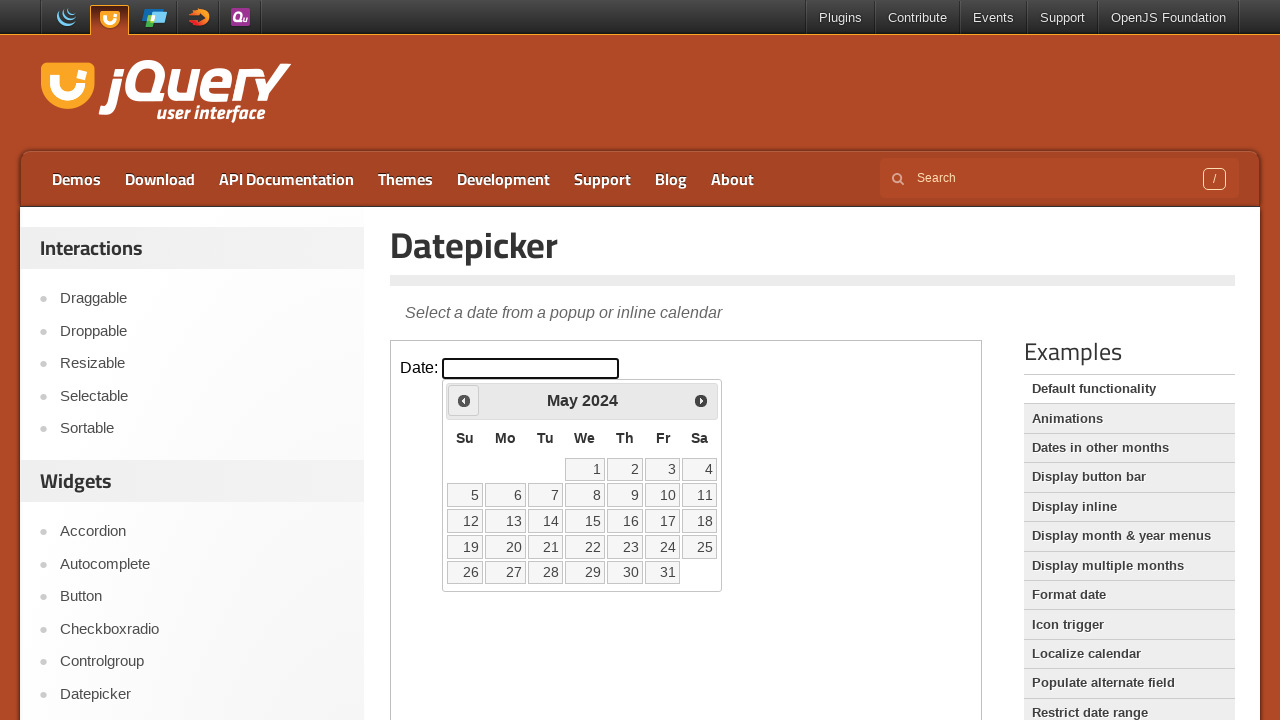

Waited for calendar to update after month navigation
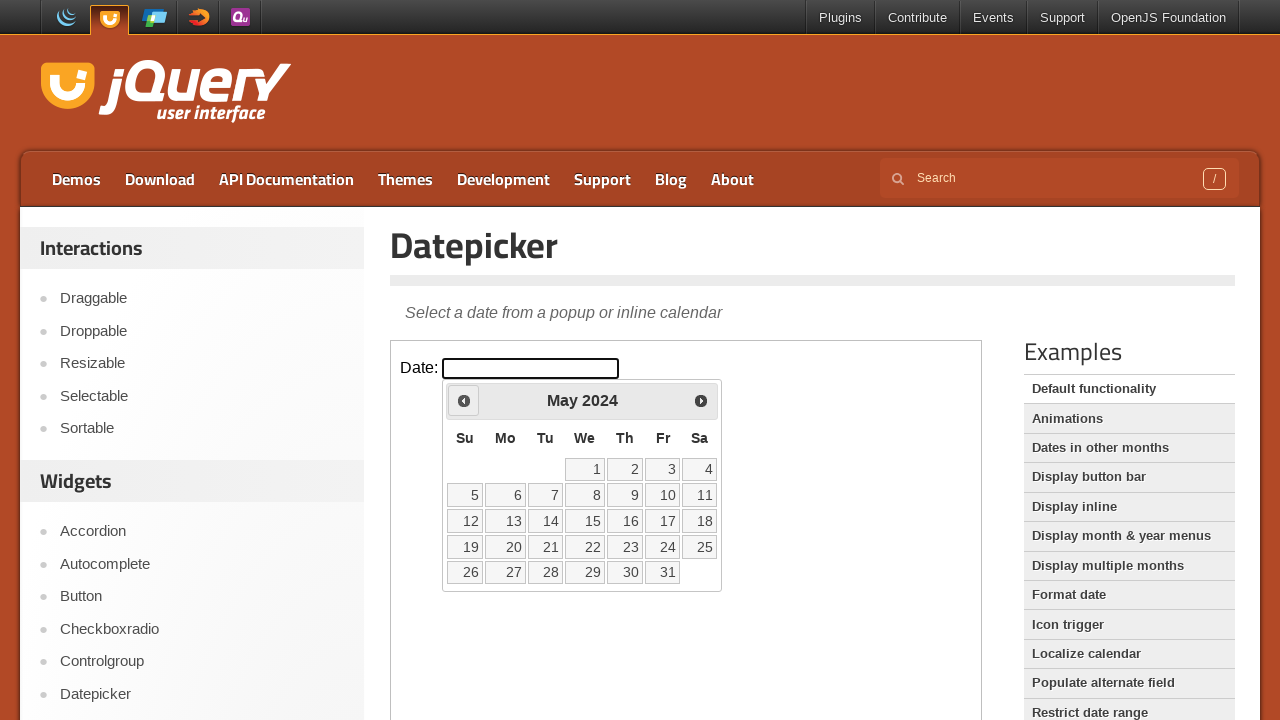

Retrieved current month/year: May 2024
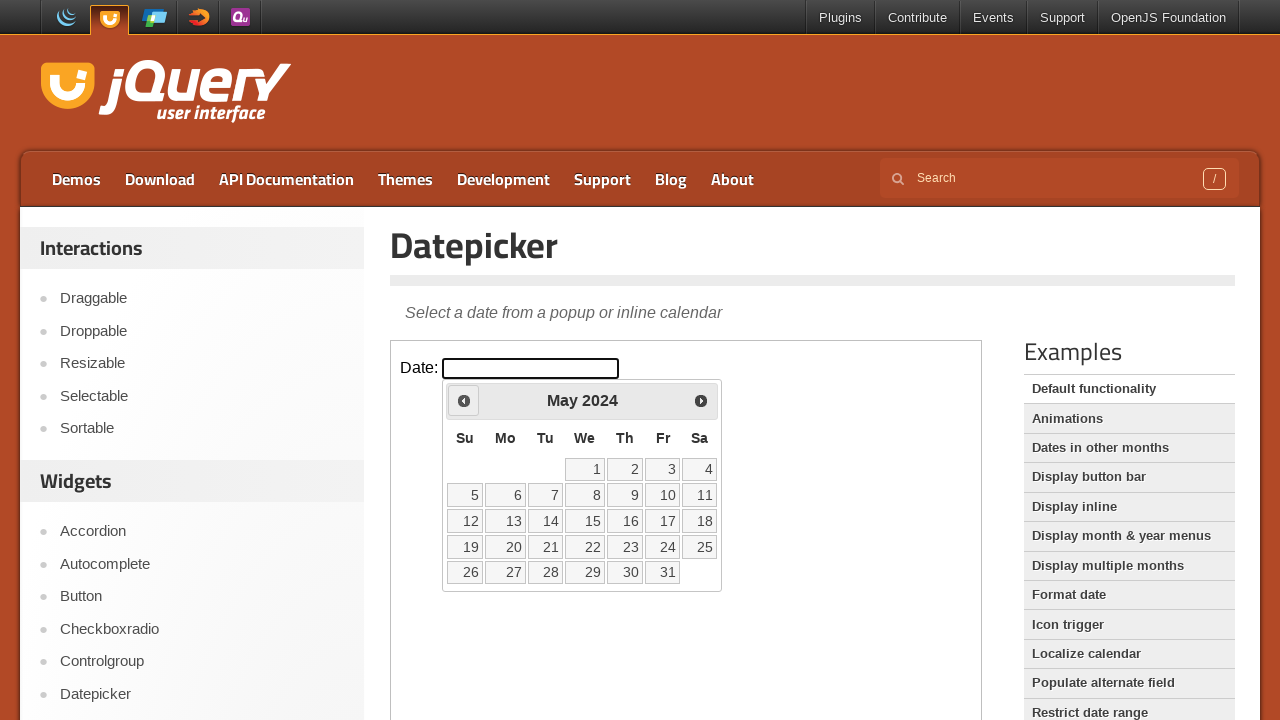

Selected date 20 from the calendar at (506, 547) on .demo-frame >> internal:control=enter-frame >> //td/a[text()='20']
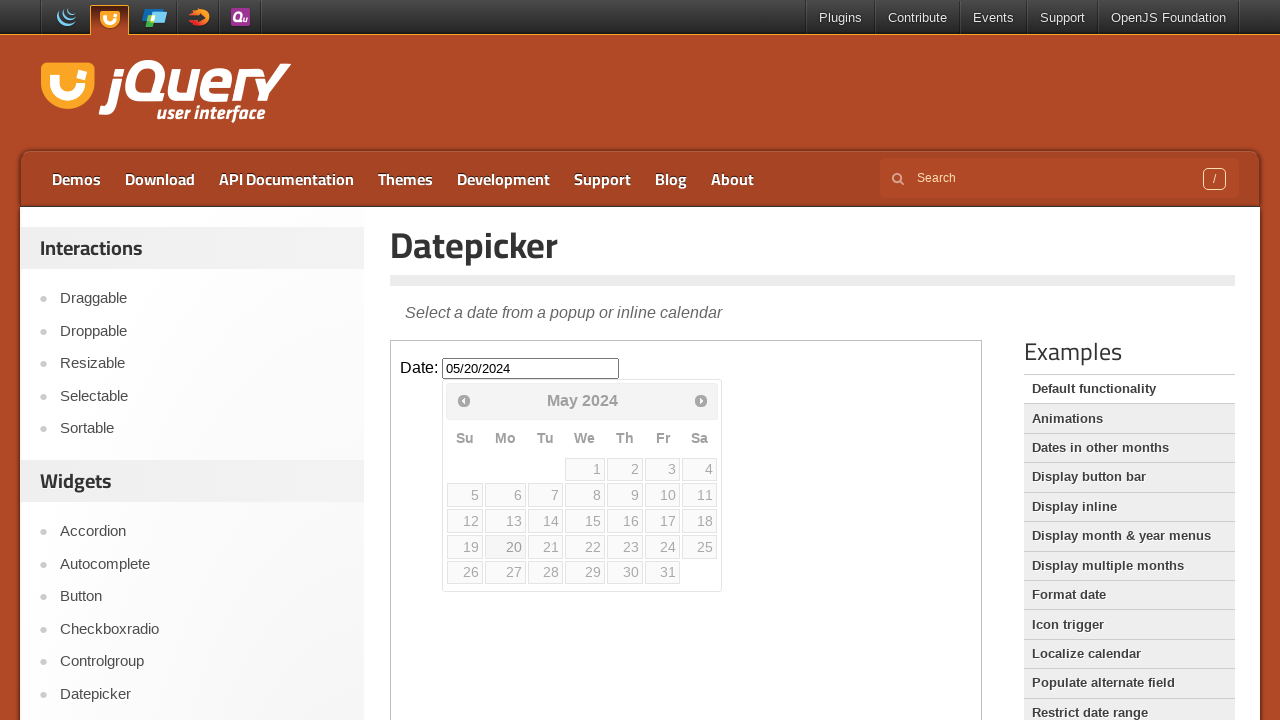

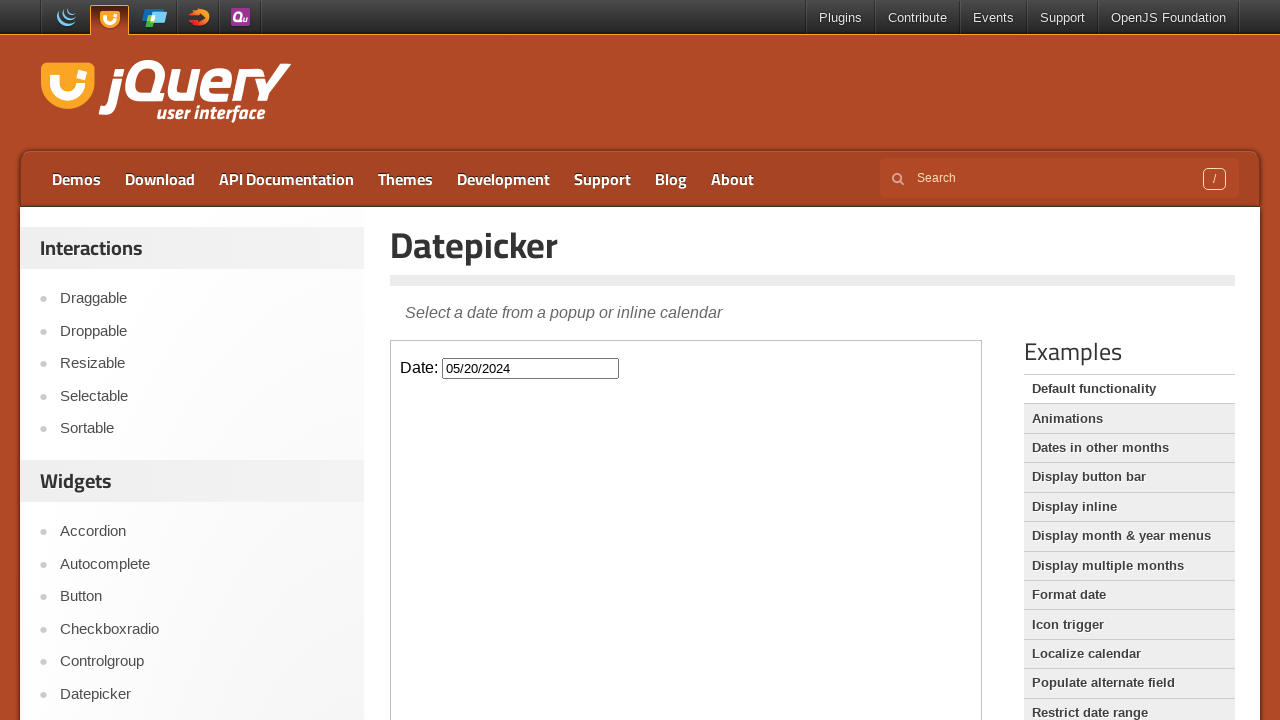